Tests a World Cup 2022 match simulator by filling in random match scores and verifying that the standings are correctly calculated based on points and goal difference

Starting URL: https://sabrinacoelho.github.io/Simulador-de-partidas-copa-2022/

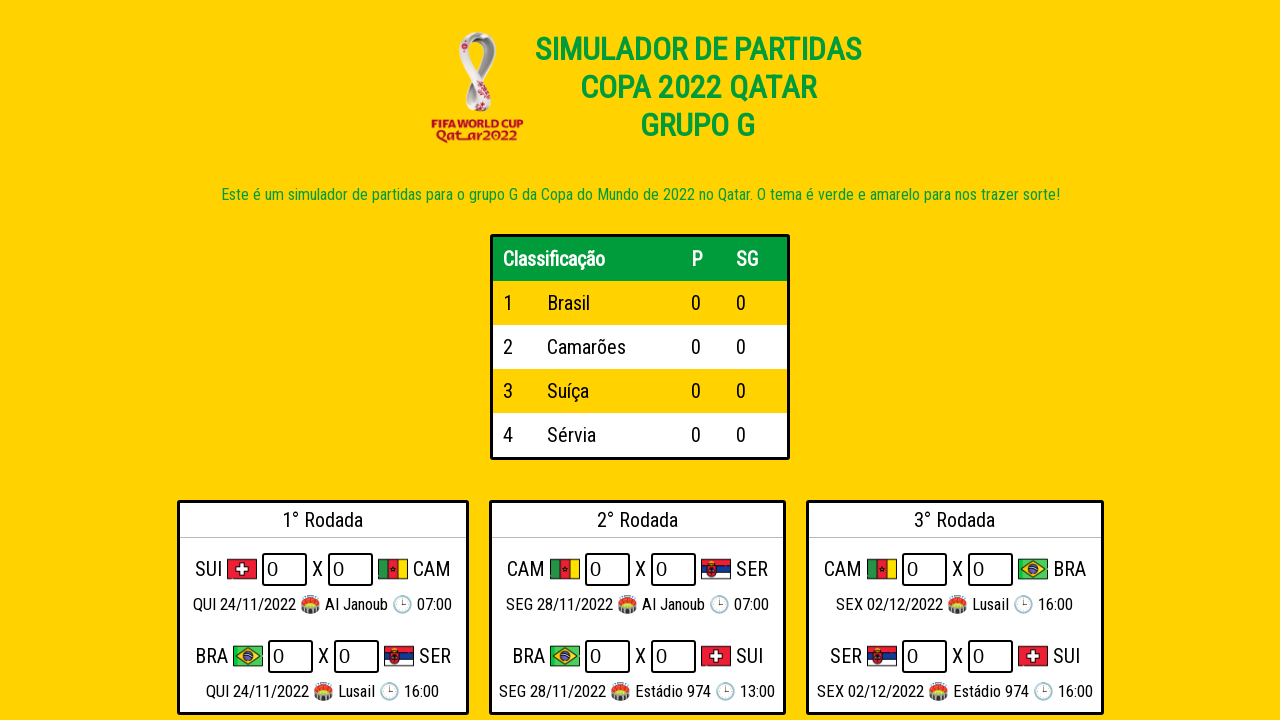

Located all match input fields
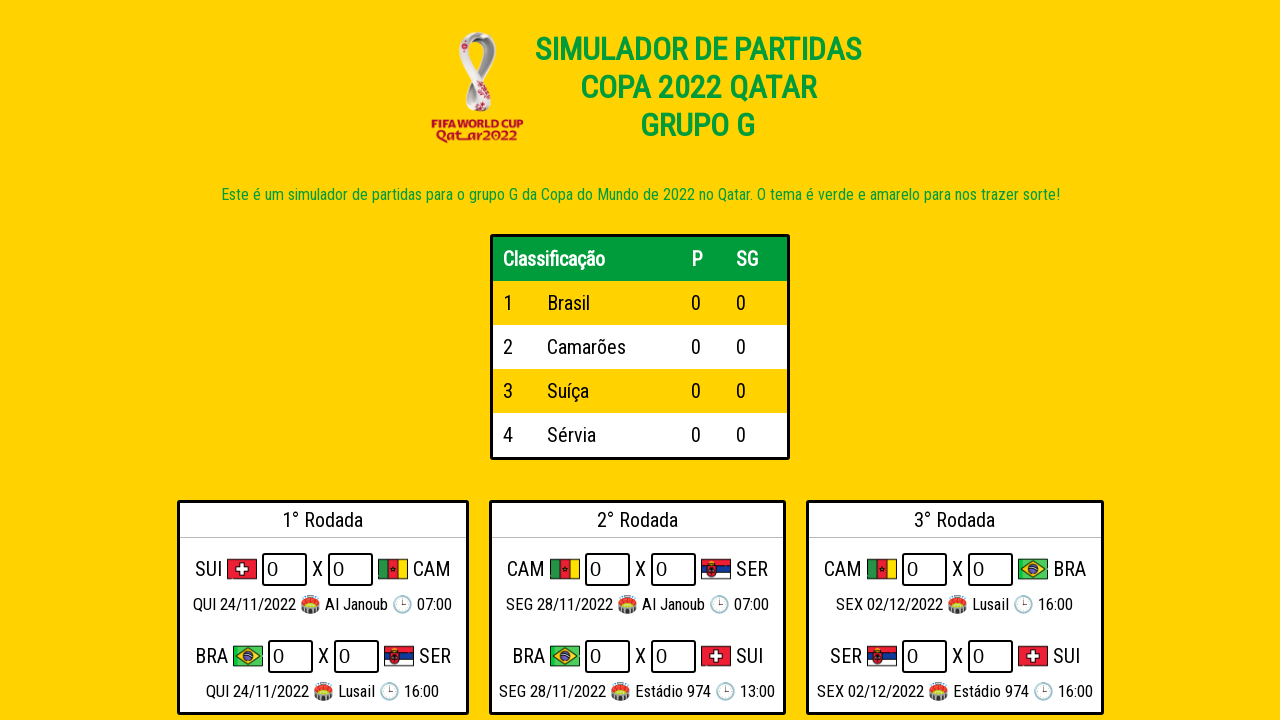

Cleared match input field on .entrada >> nth=0
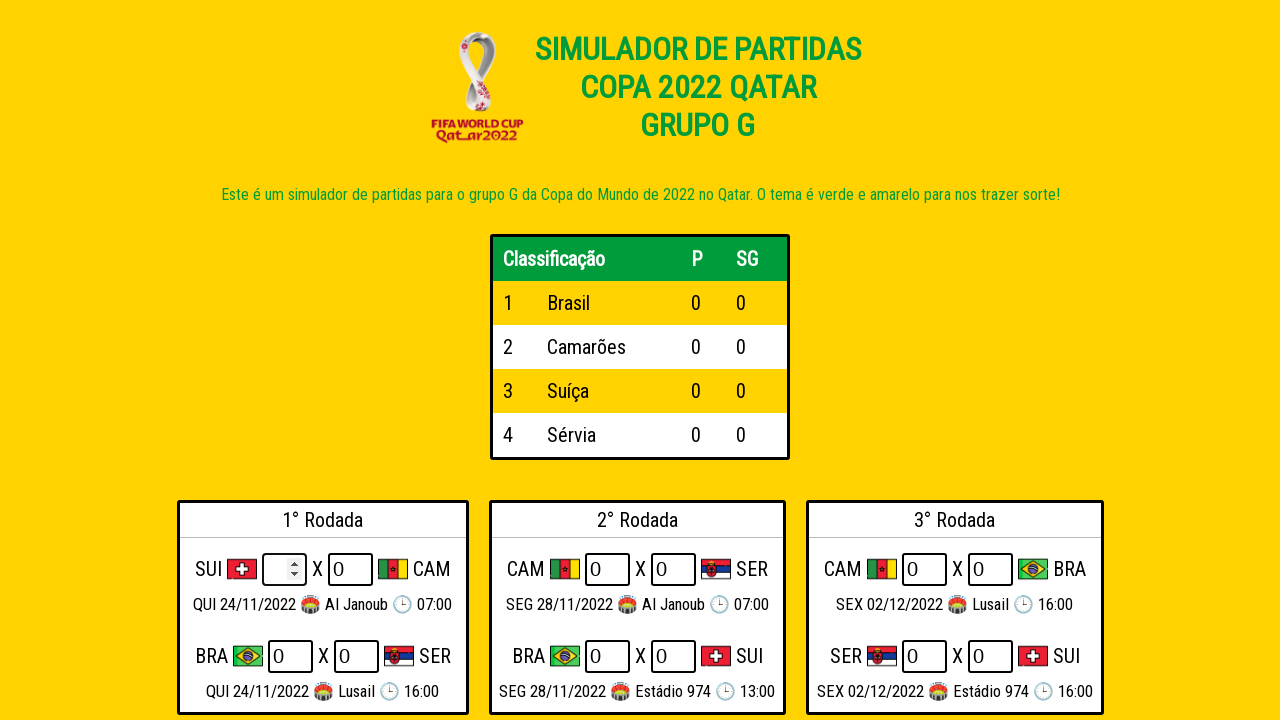

Filled match input with random score on .entrada >> nth=0
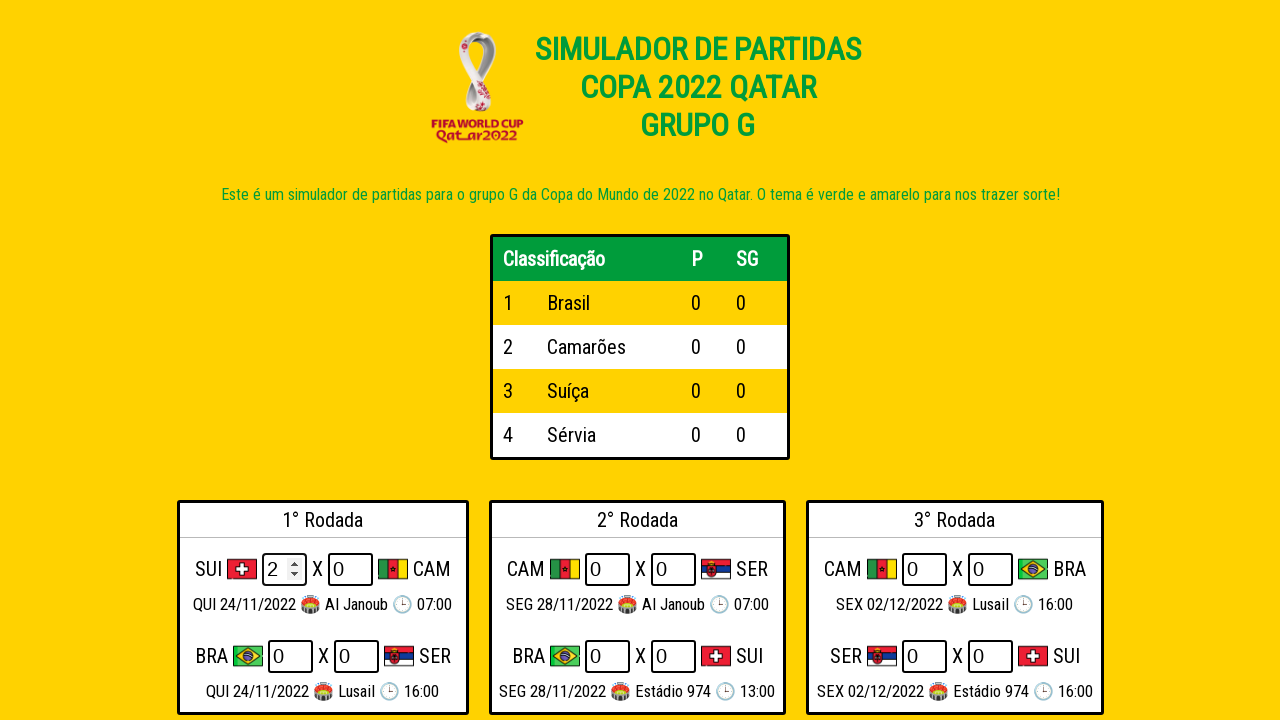

Pressed Enter to confirm score input on .entrada >> nth=0
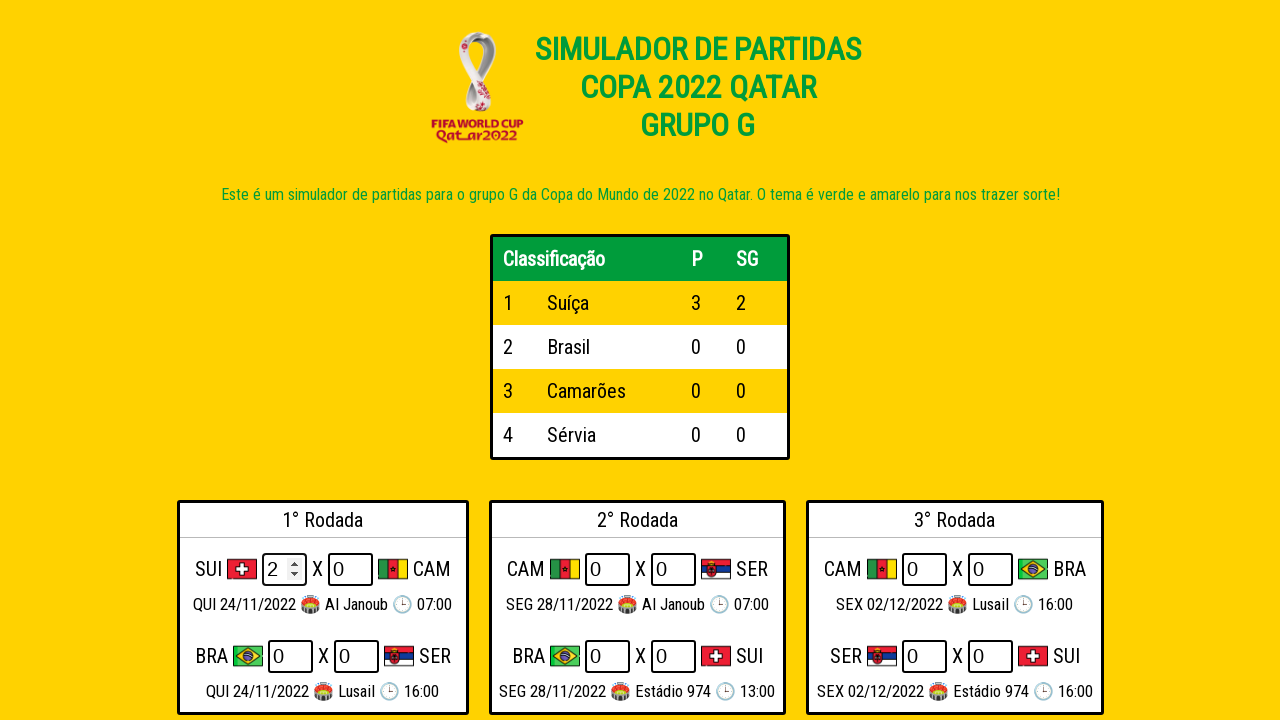

Cleared match input field on .entrada >> nth=1
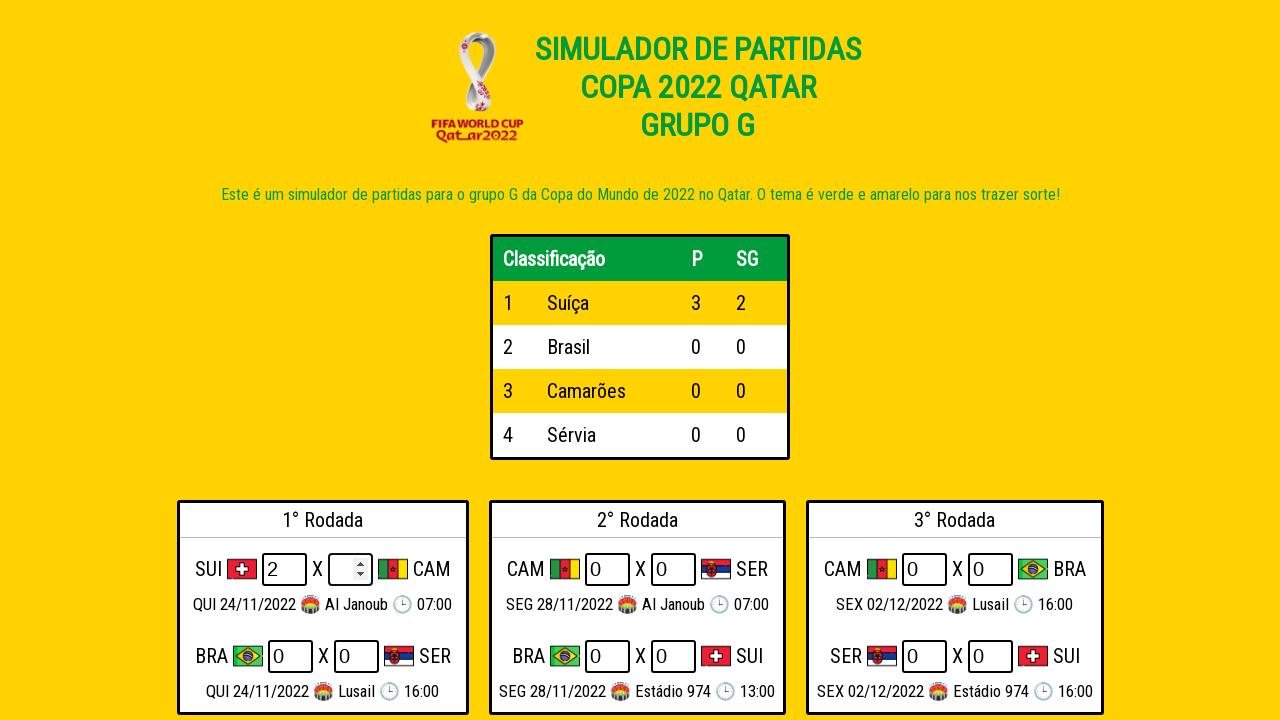

Filled match input with random score on .entrada >> nth=1
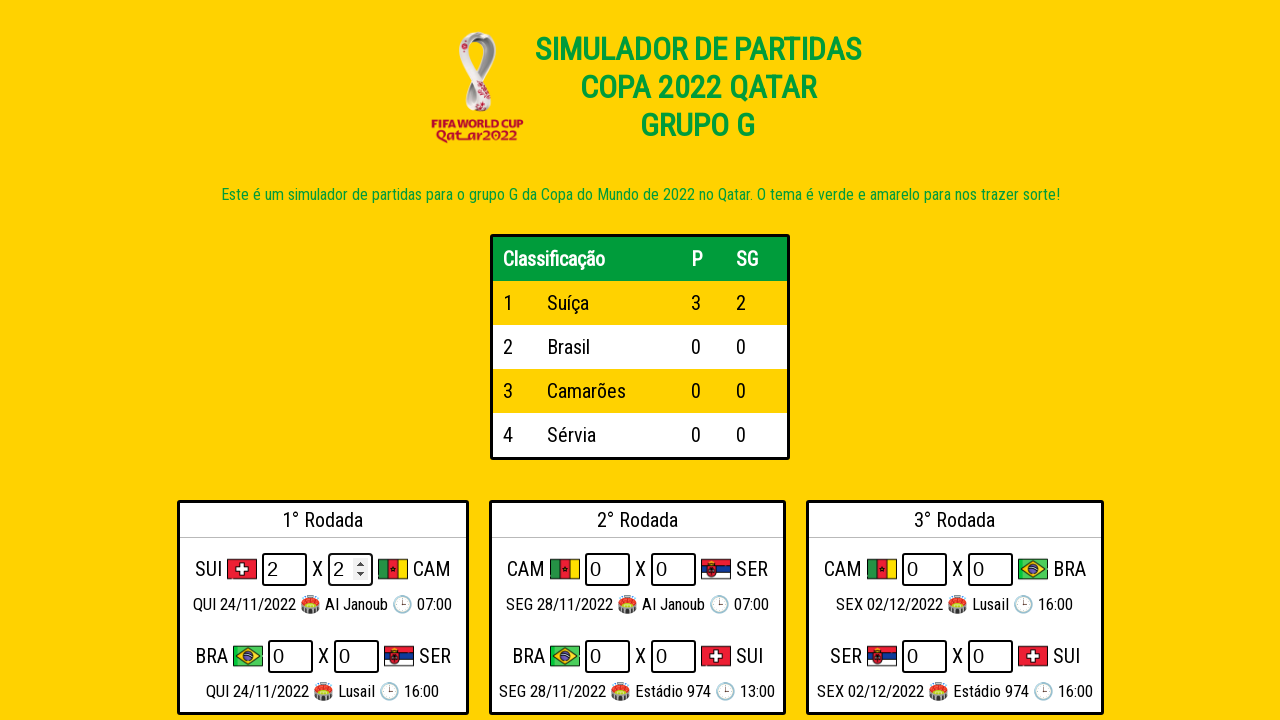

Pressed Enter to confirm score input on .entrada >> nth=1
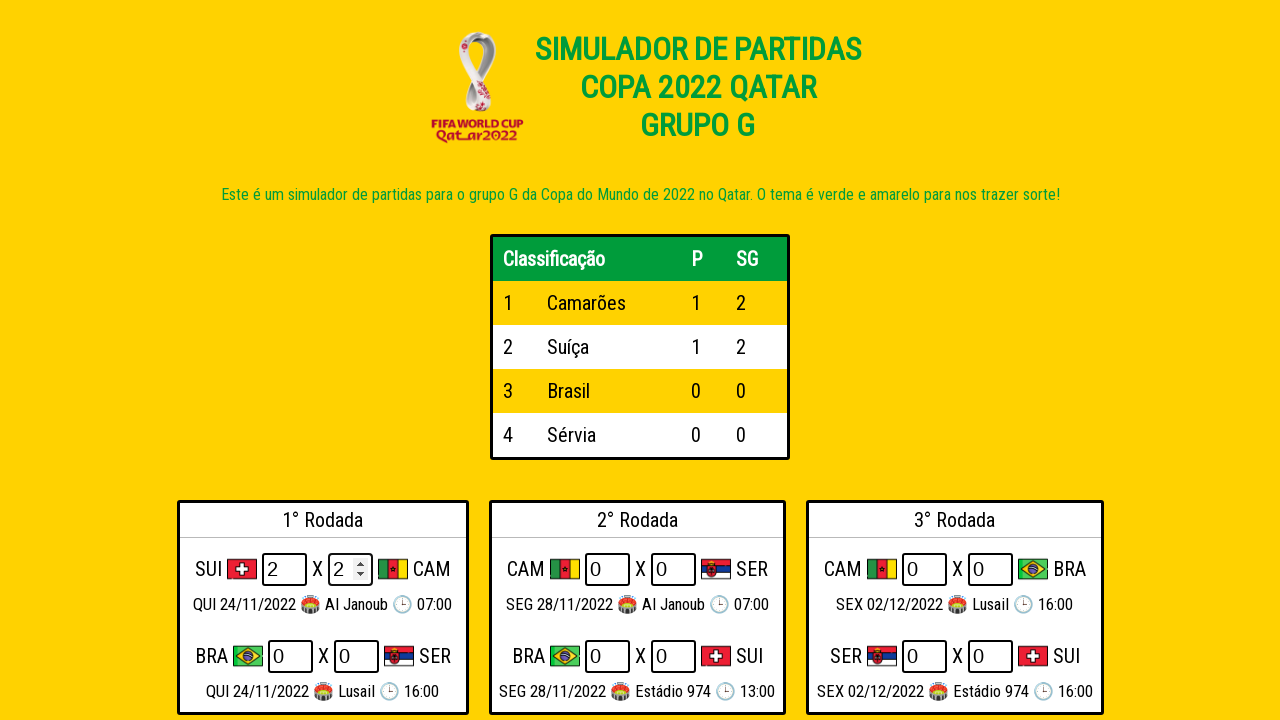

Cleared match input field on .entrada >> nth=2
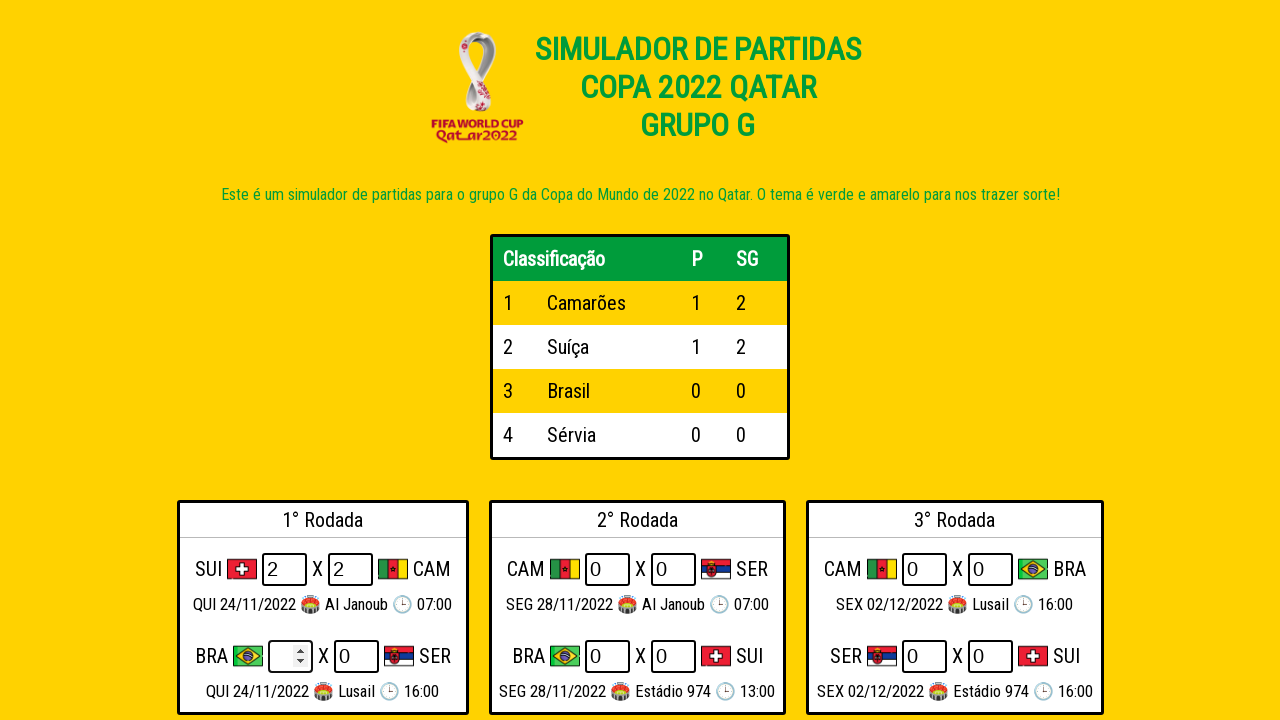

Filled match input with random score on .entrada >> nth=2
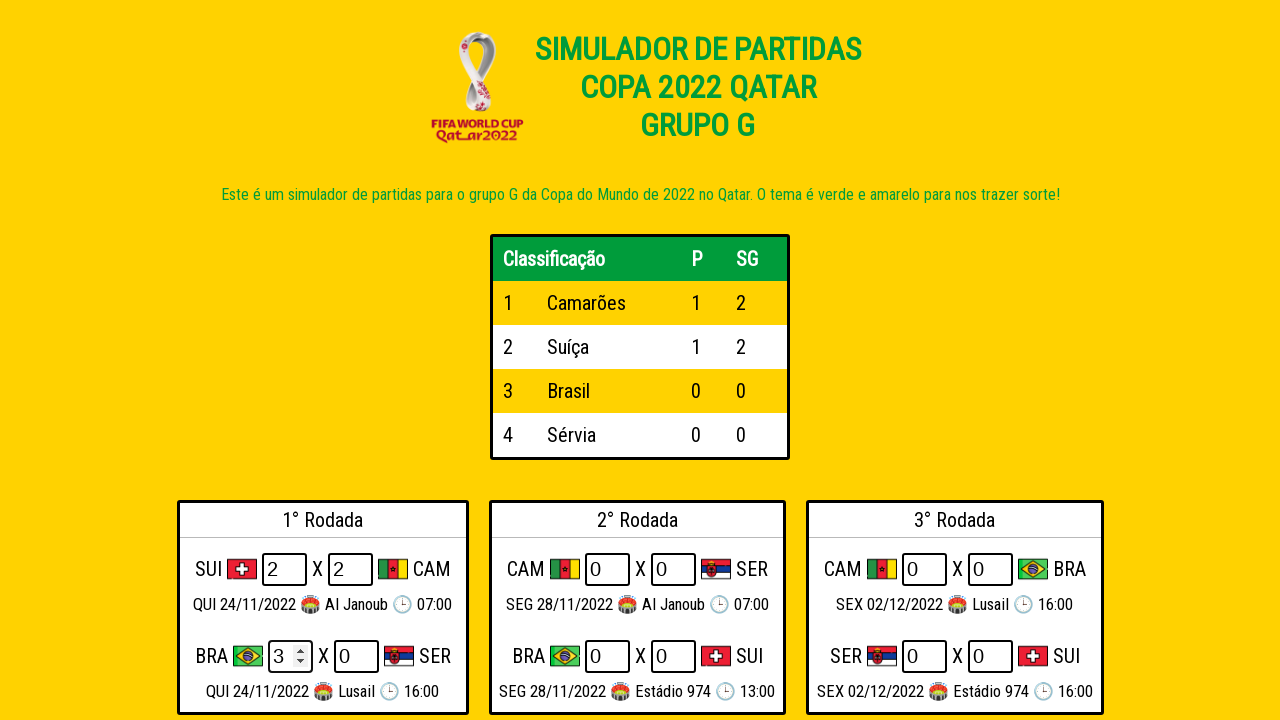

Pressed Enter to confirm score input on .entrada >> nth=2
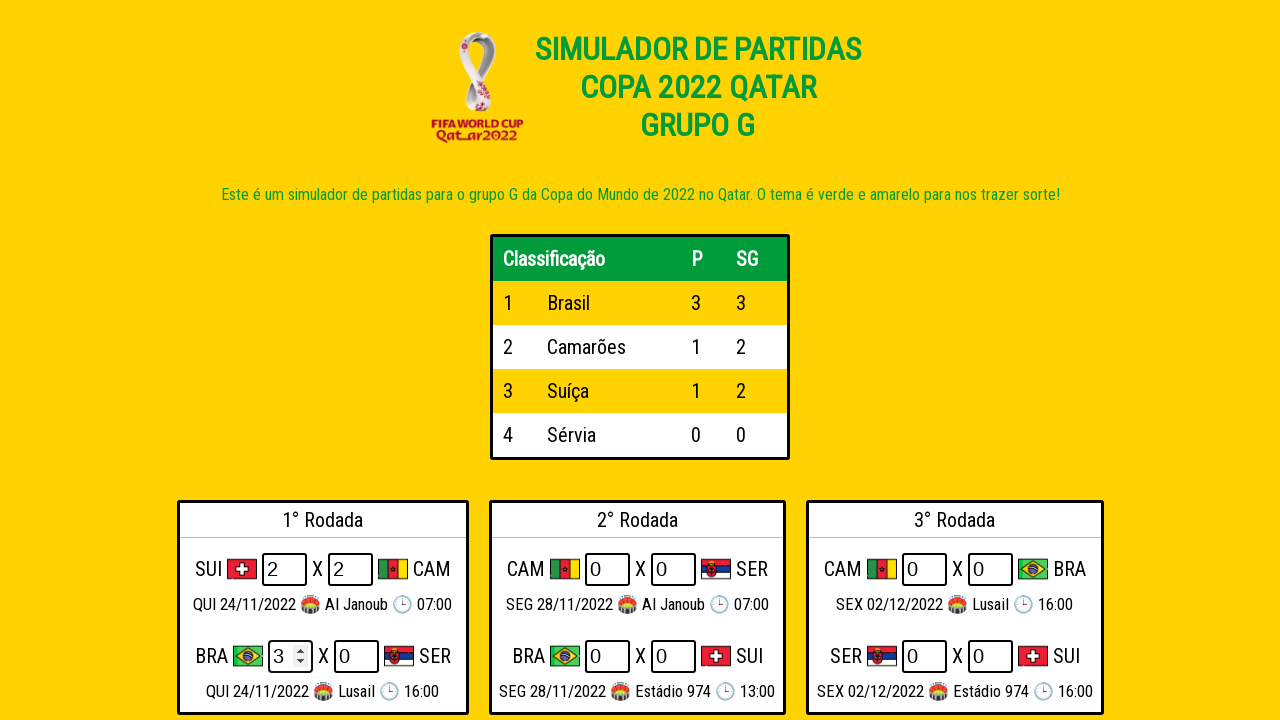

Cleared match input field on .entrada >> nth=3
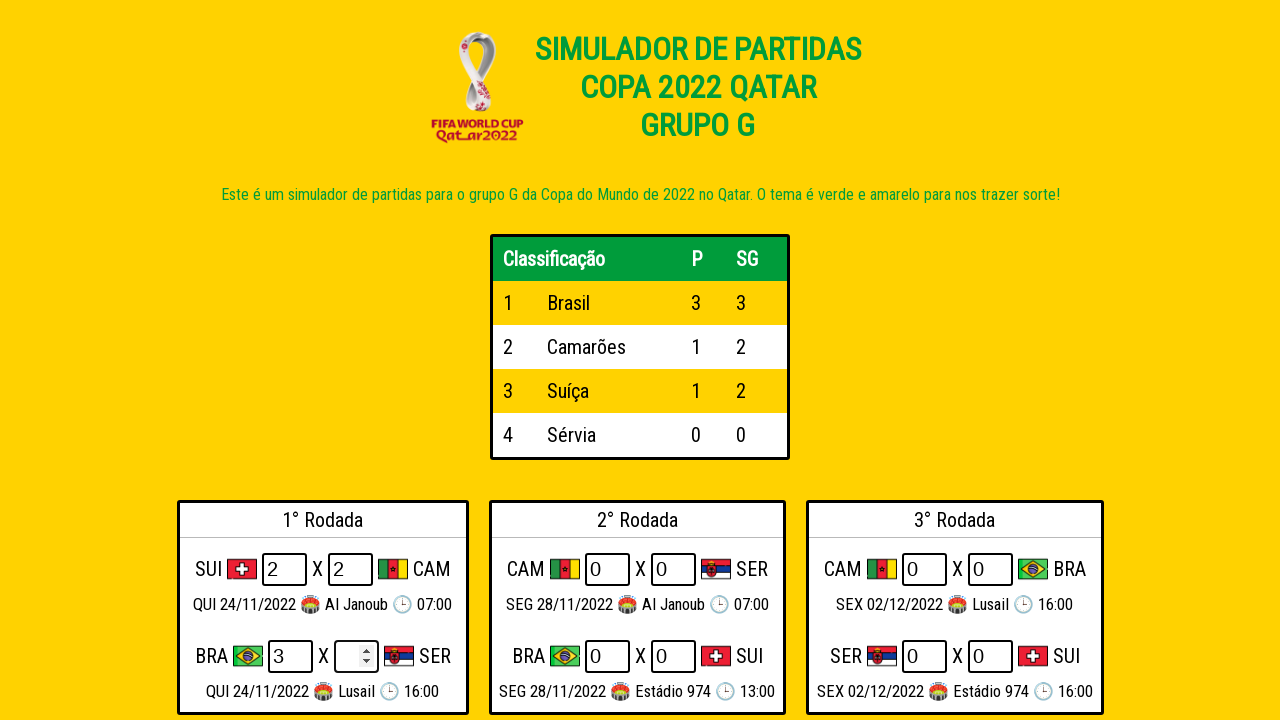

Filled match input with random score on .entrada >> nth=3
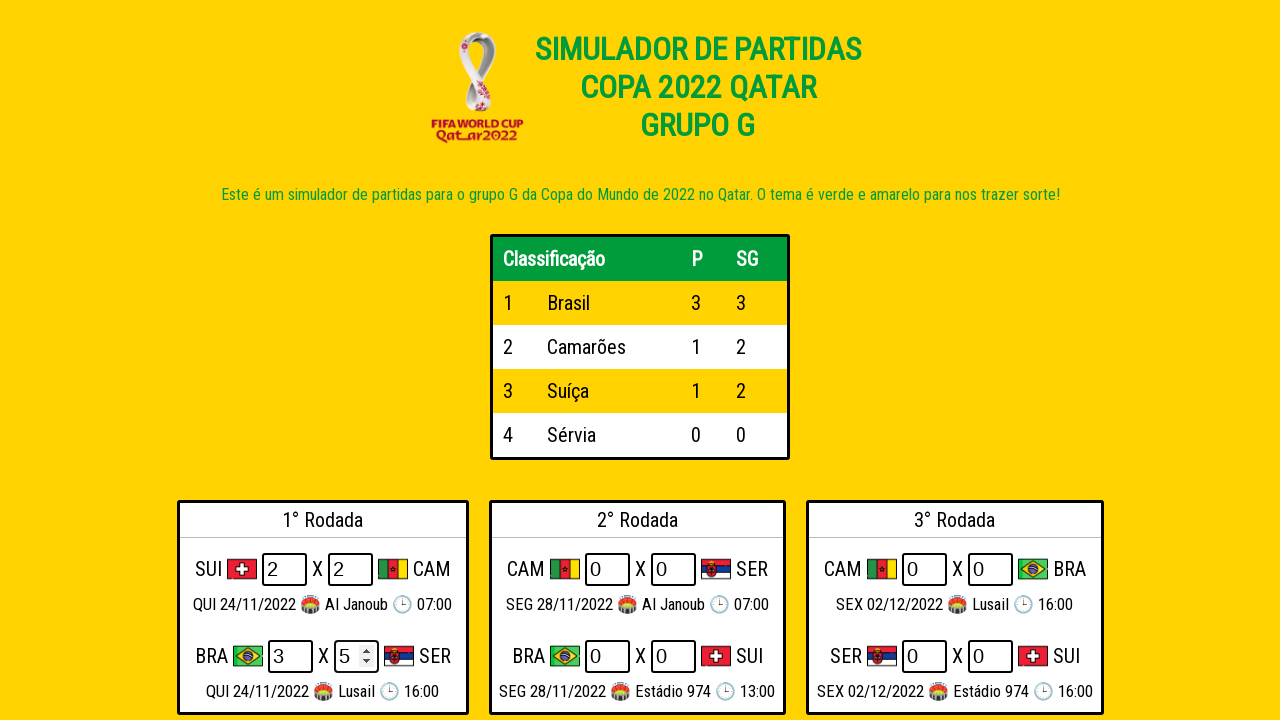

Pressed Enter to confirm score input on .entrada >> nth=3
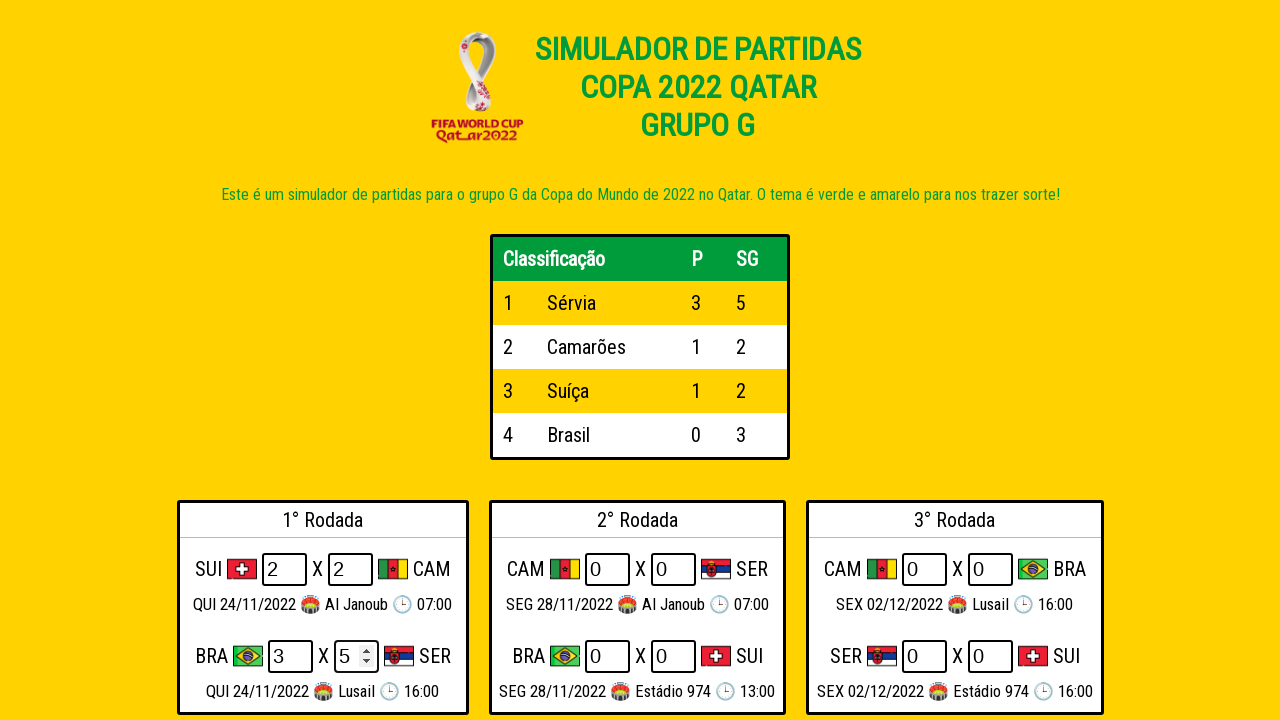

Cleared match input field on .entrada >> nth=4
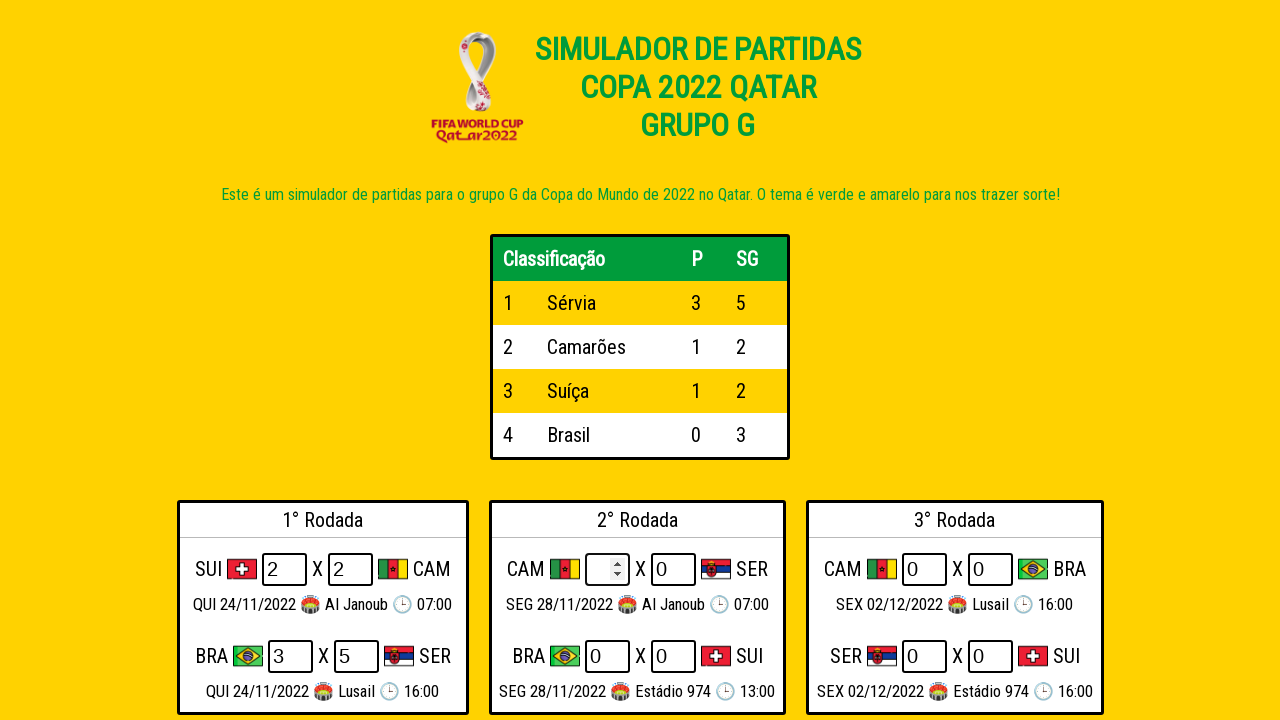

Filled match input with random score on .entrada >> nth=4
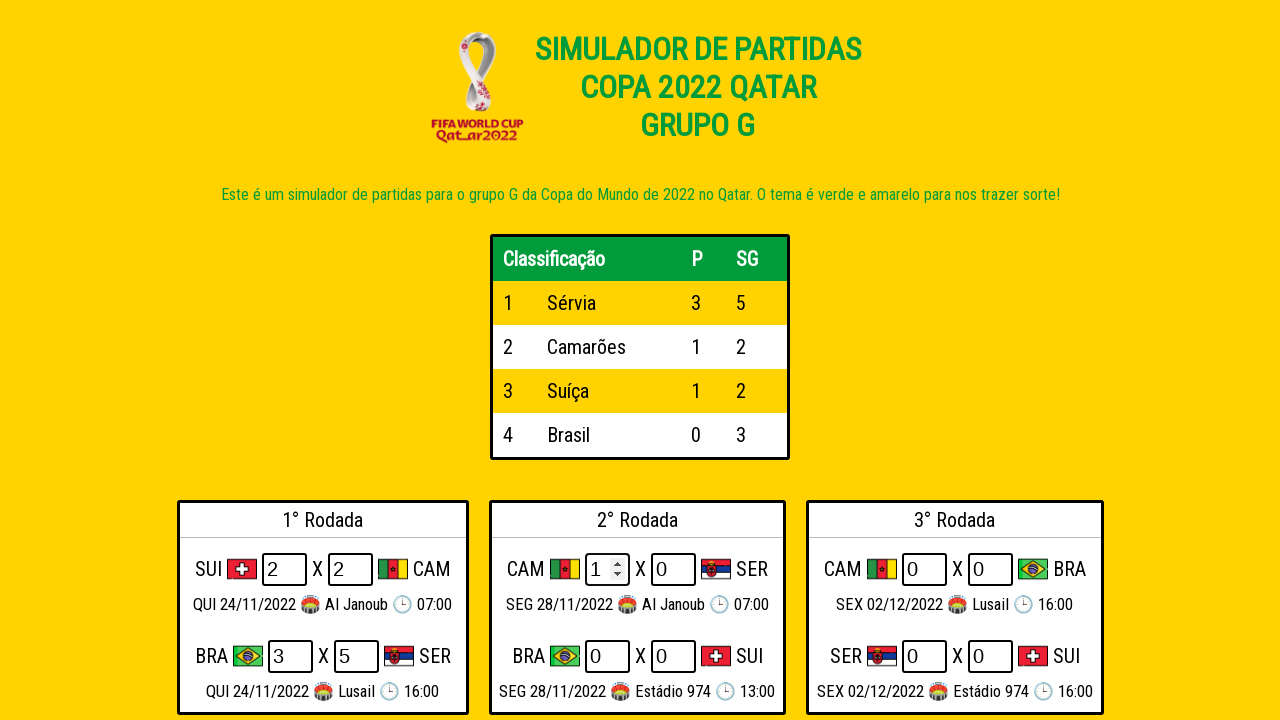

Pressed Enter to confirm score input on .entrada >> nth=4
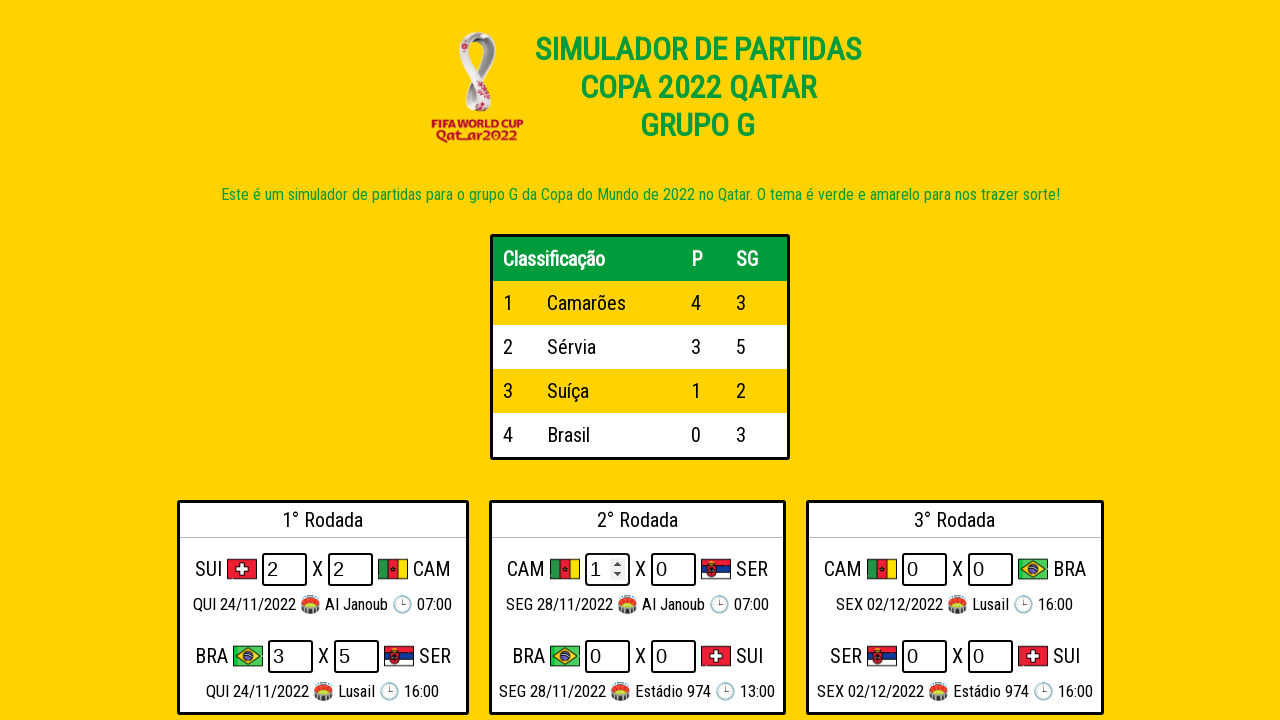

Cleared match input field on .entrada >> nth=5
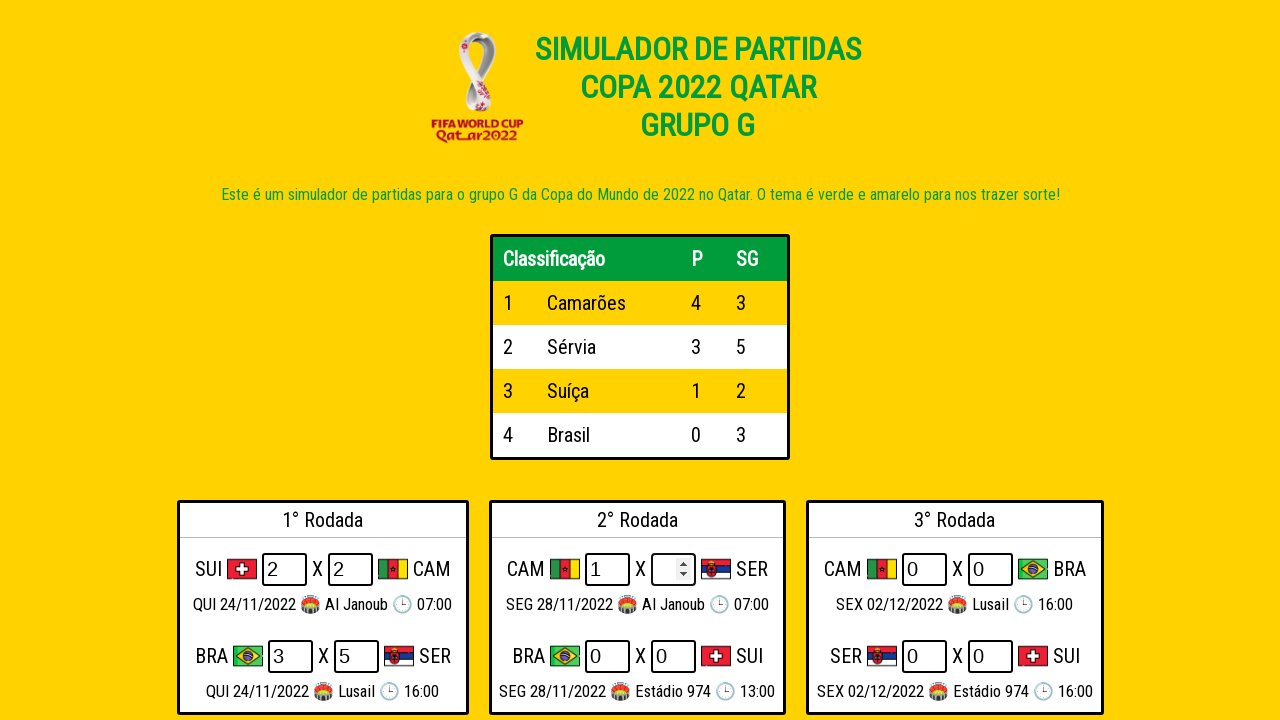

Filled match input with random score on .entrada >> nth=5
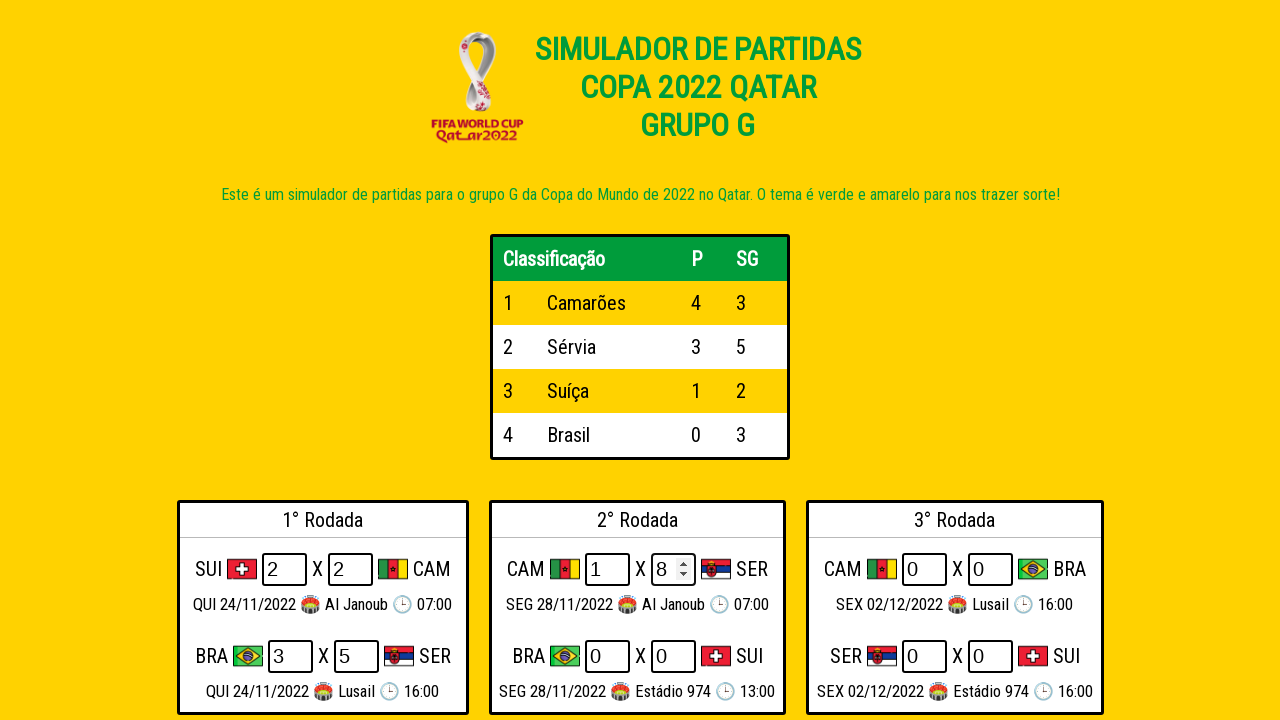

Pressed Enter to confirm score input on .entrada >> nth=5
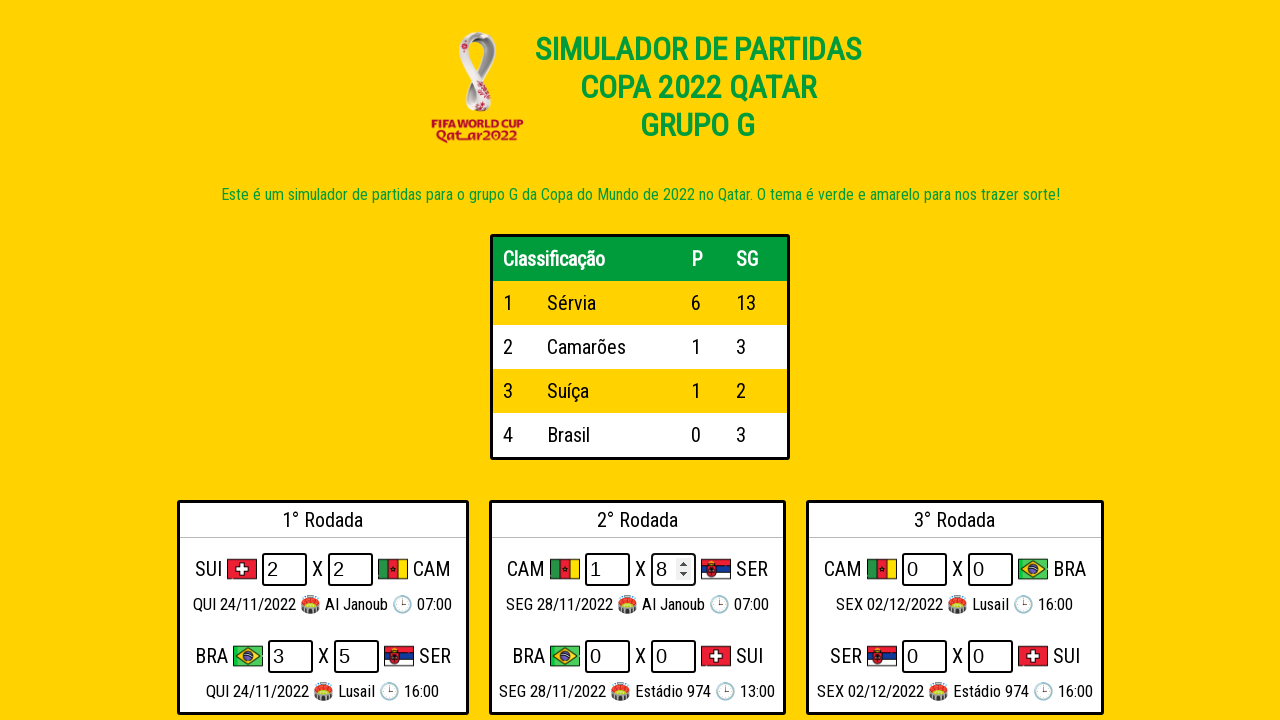

Cleared match input field on .entrada >> nth=6
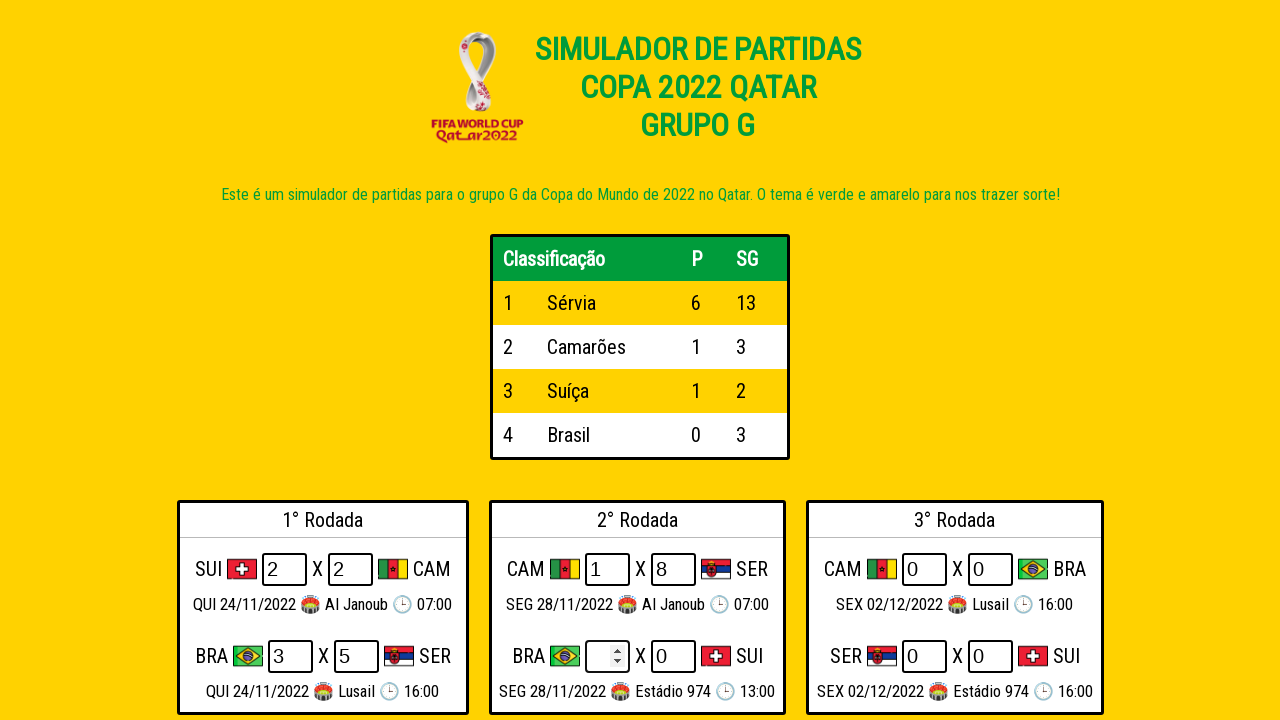

Filled match input with random score on .entrada >> nth=6
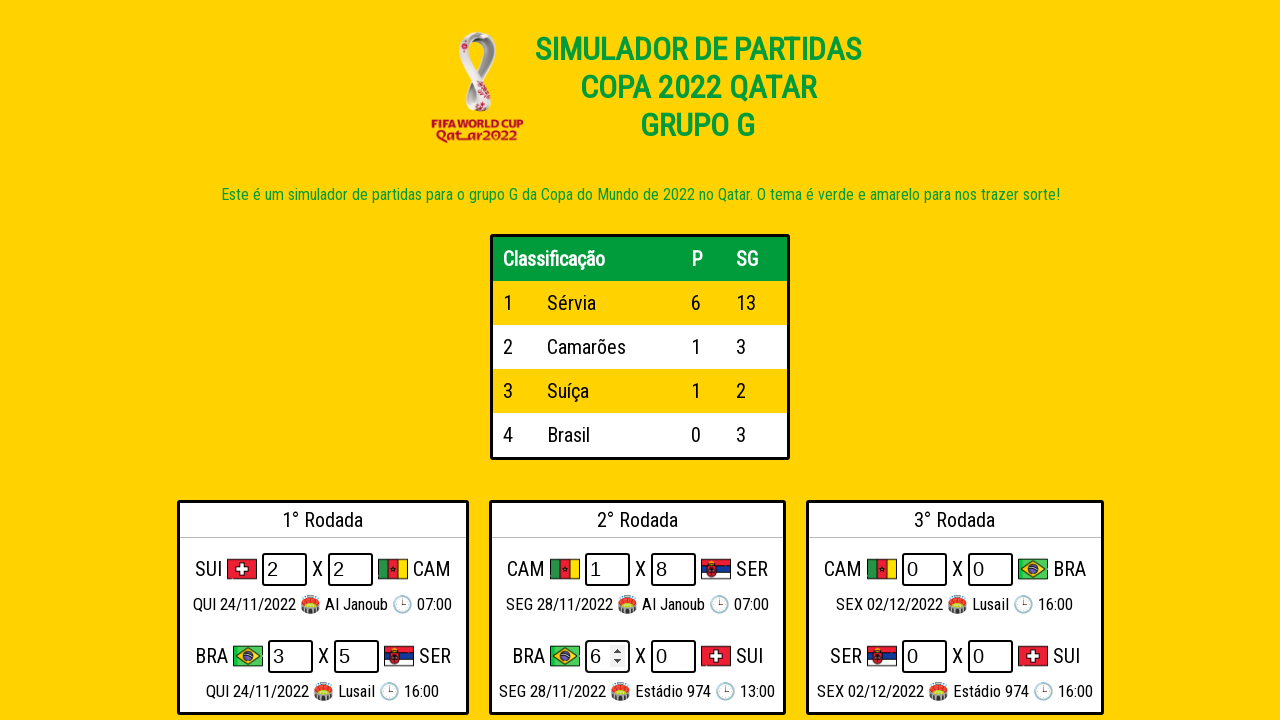

Pressed Enter to confirm score input on .entrada >> nth=6
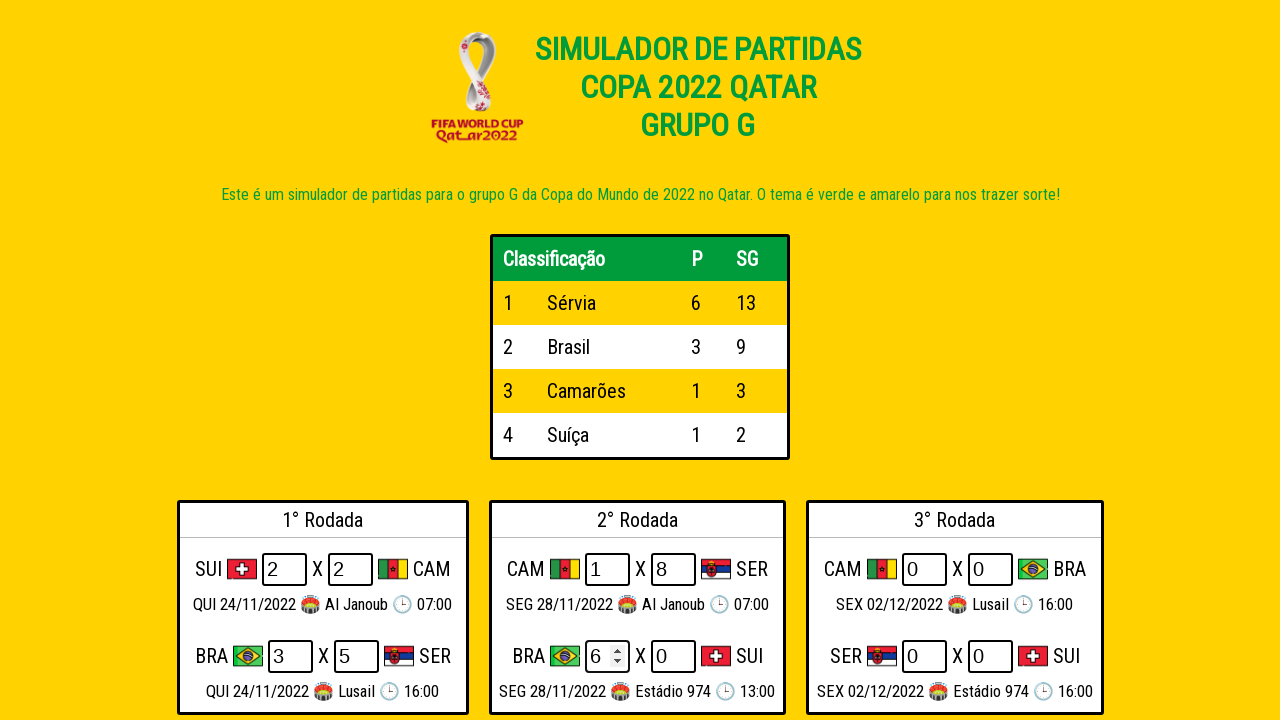

Cleared match input field on .entrada >> nth=7
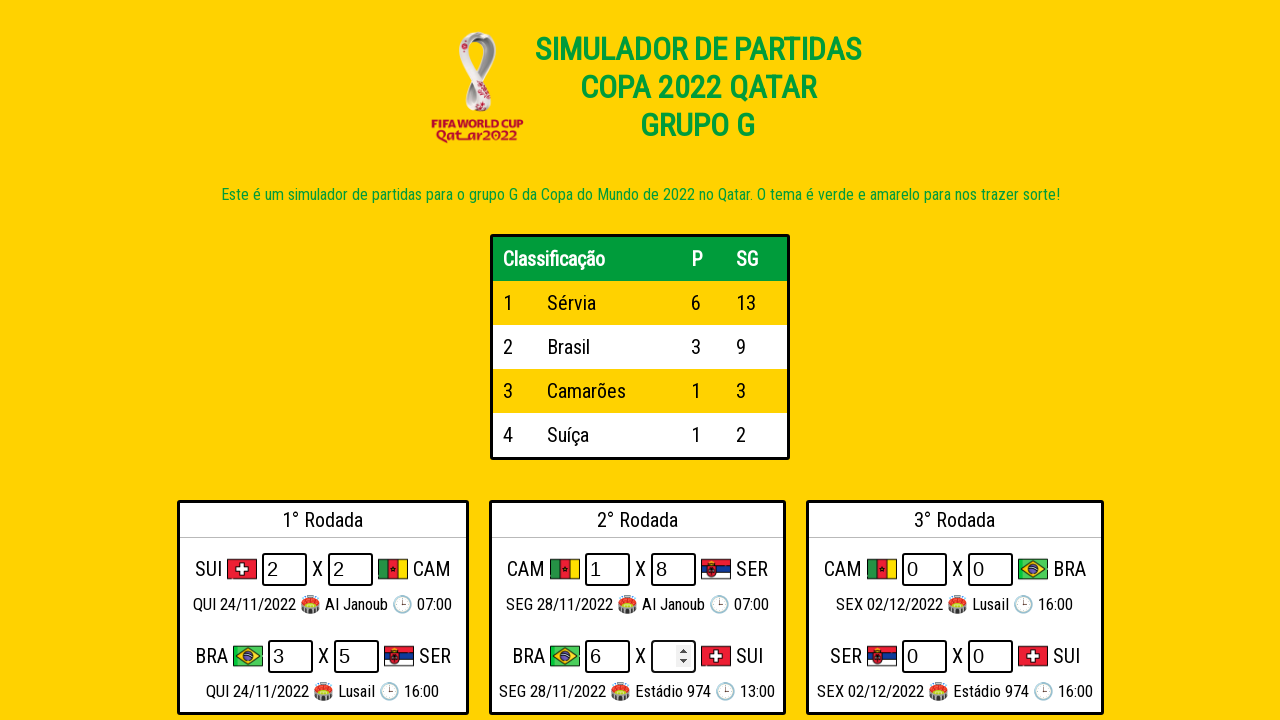

Filled match input with random score on .entrada >> nth=7
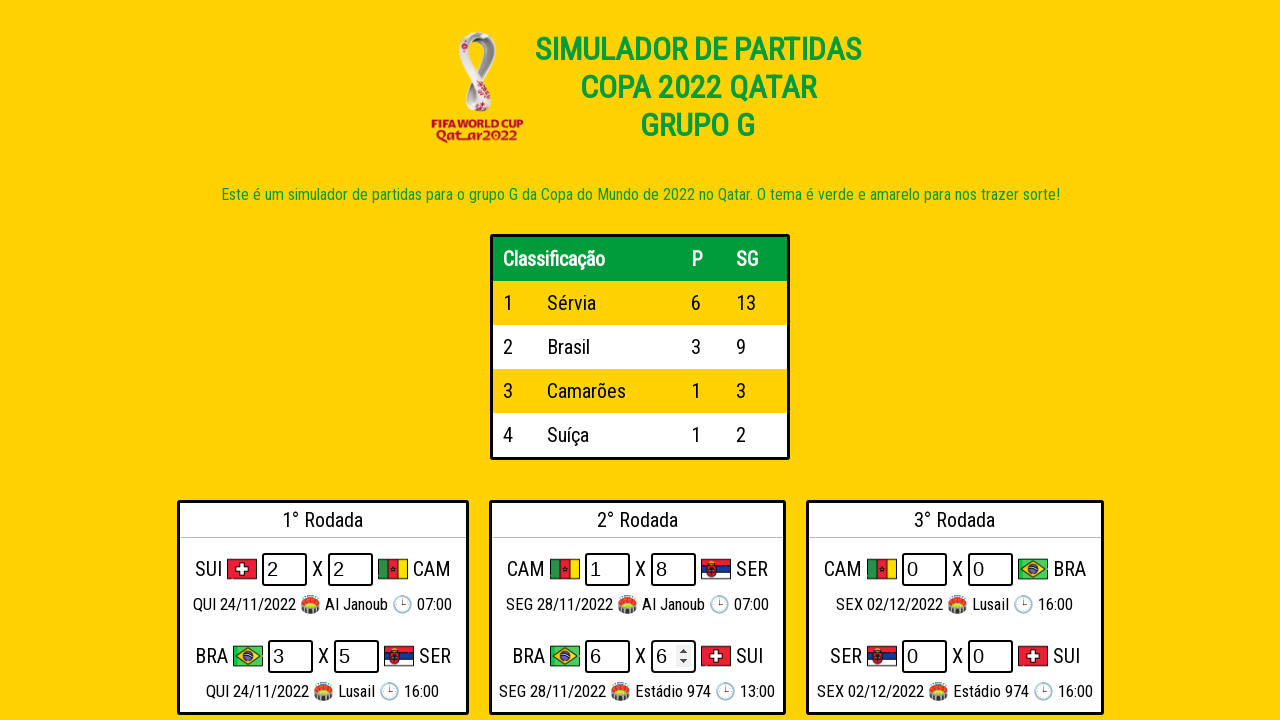

Pressed Enter to confirm score input on .entrada >> nth=7
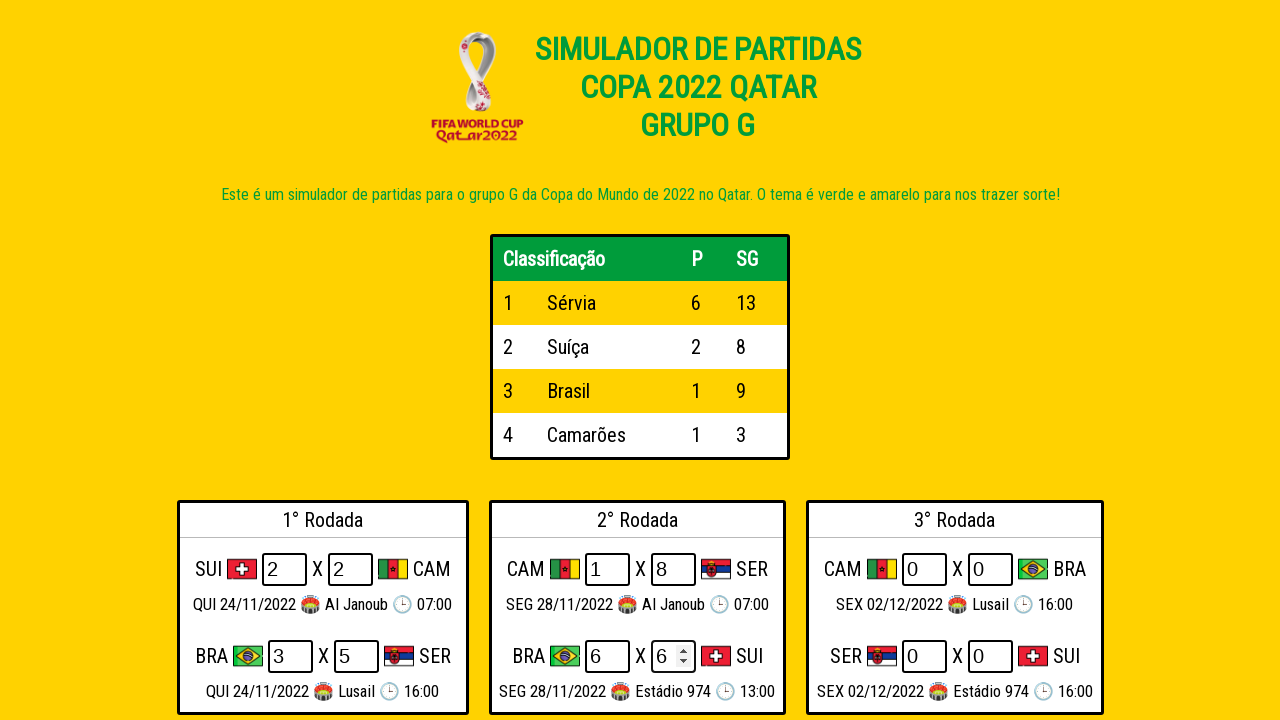

Cleared match input field on .entrada >> nth=8
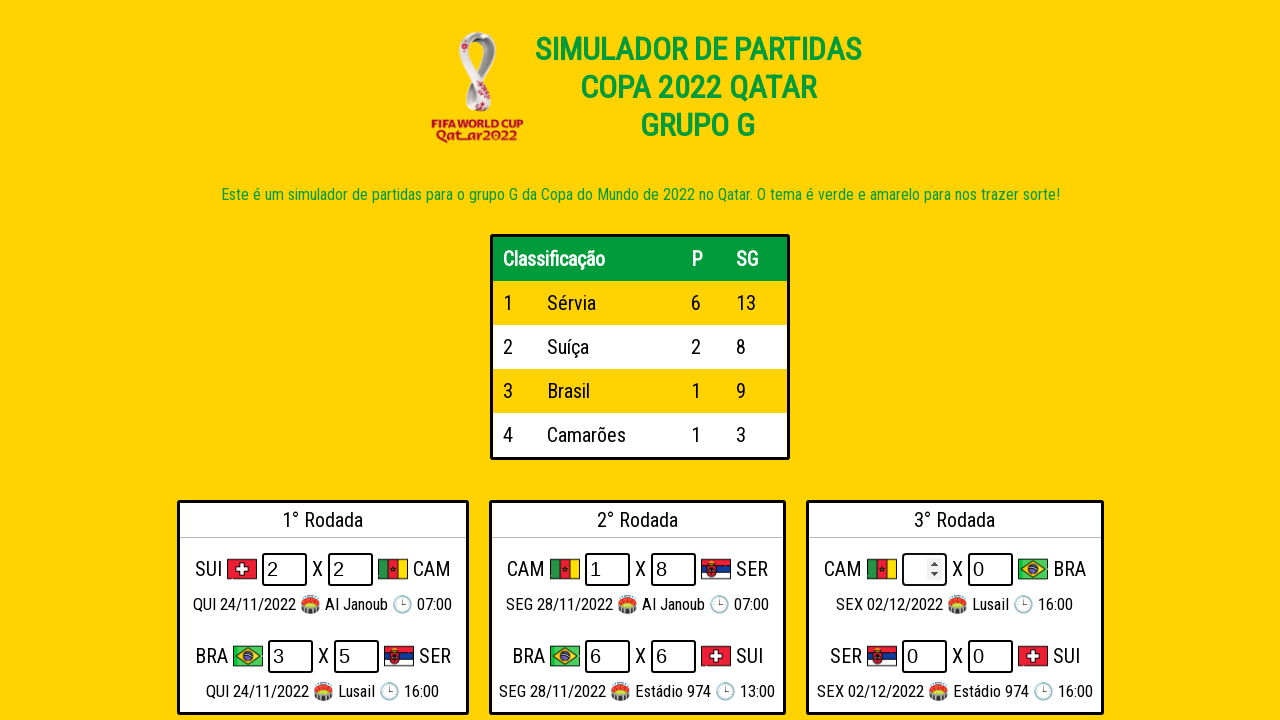

Filled match input with random score on .entrada >> nth=8
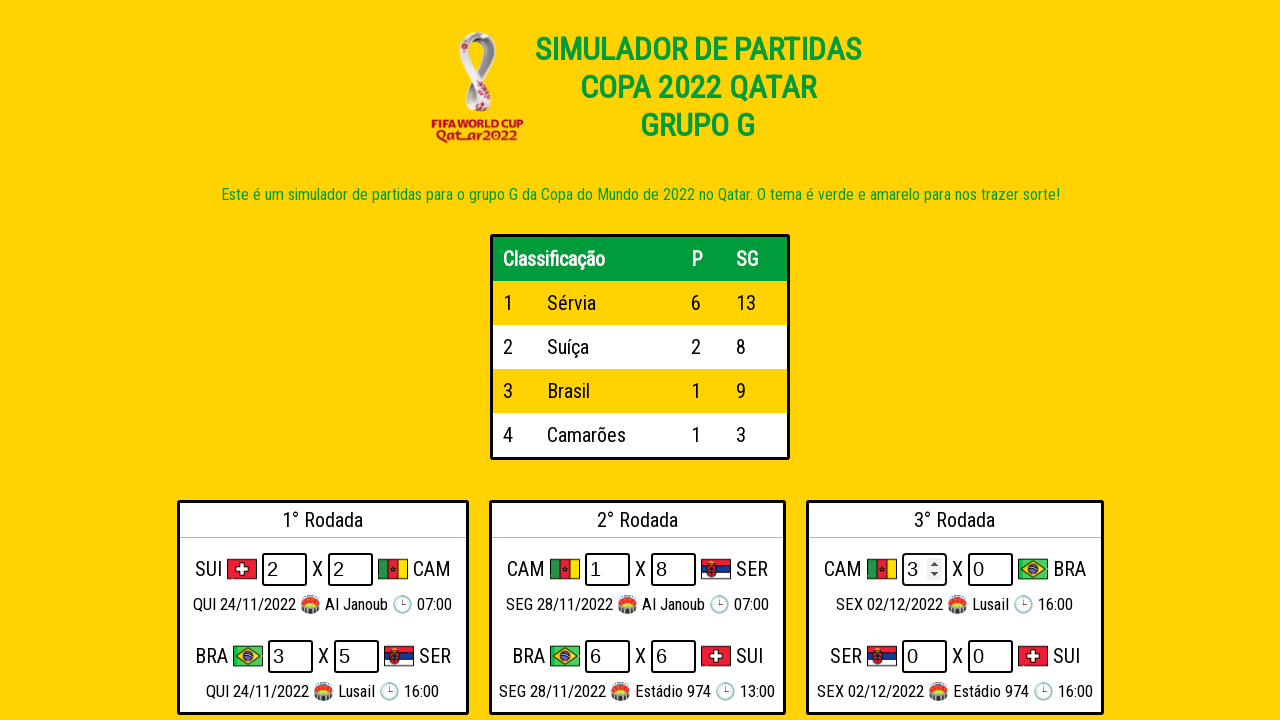

Pressed Enter to confirm score input on .entrada >> nth=8
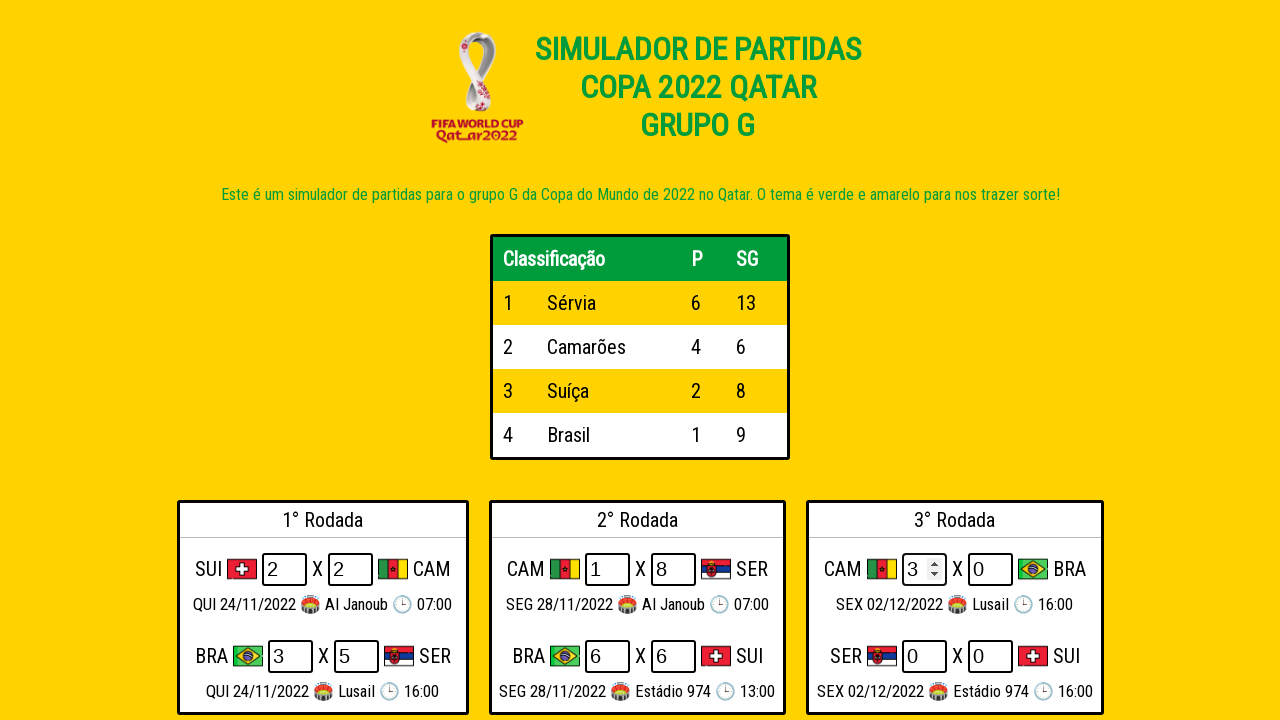

Cleared match input field on .entrada >> nth=9
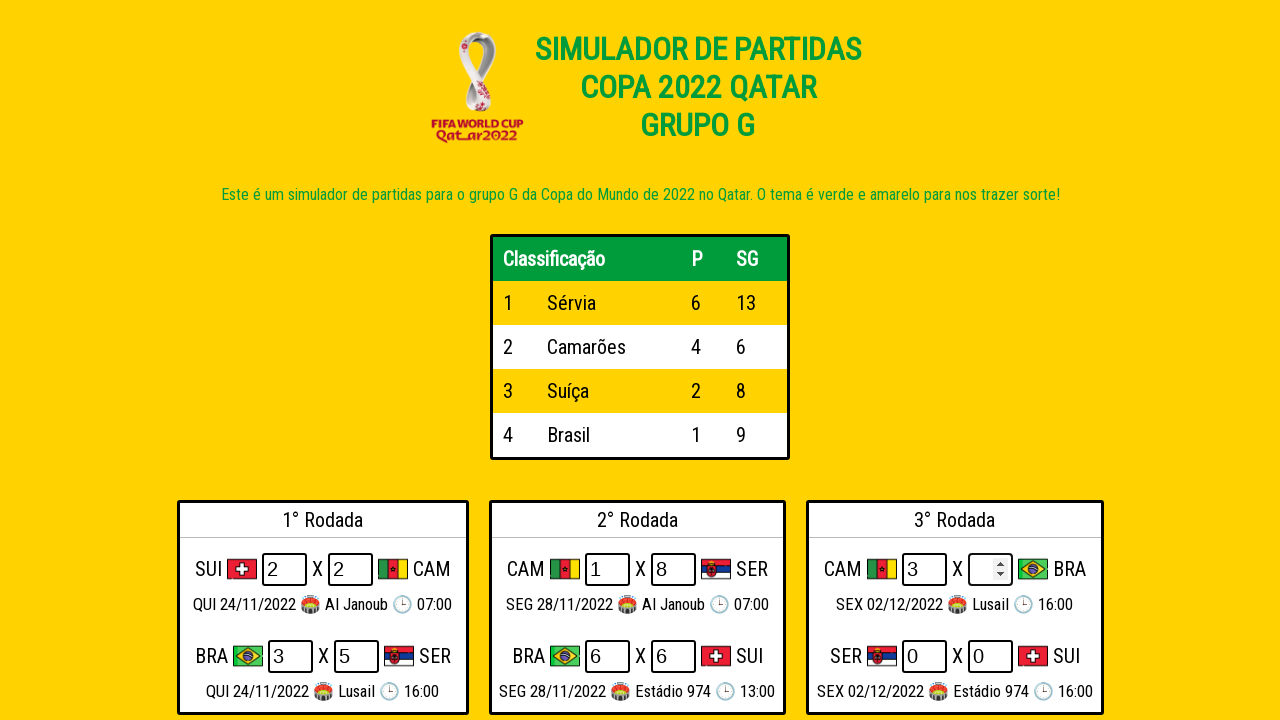

Filled match input with random score on .entrada >> nth=9
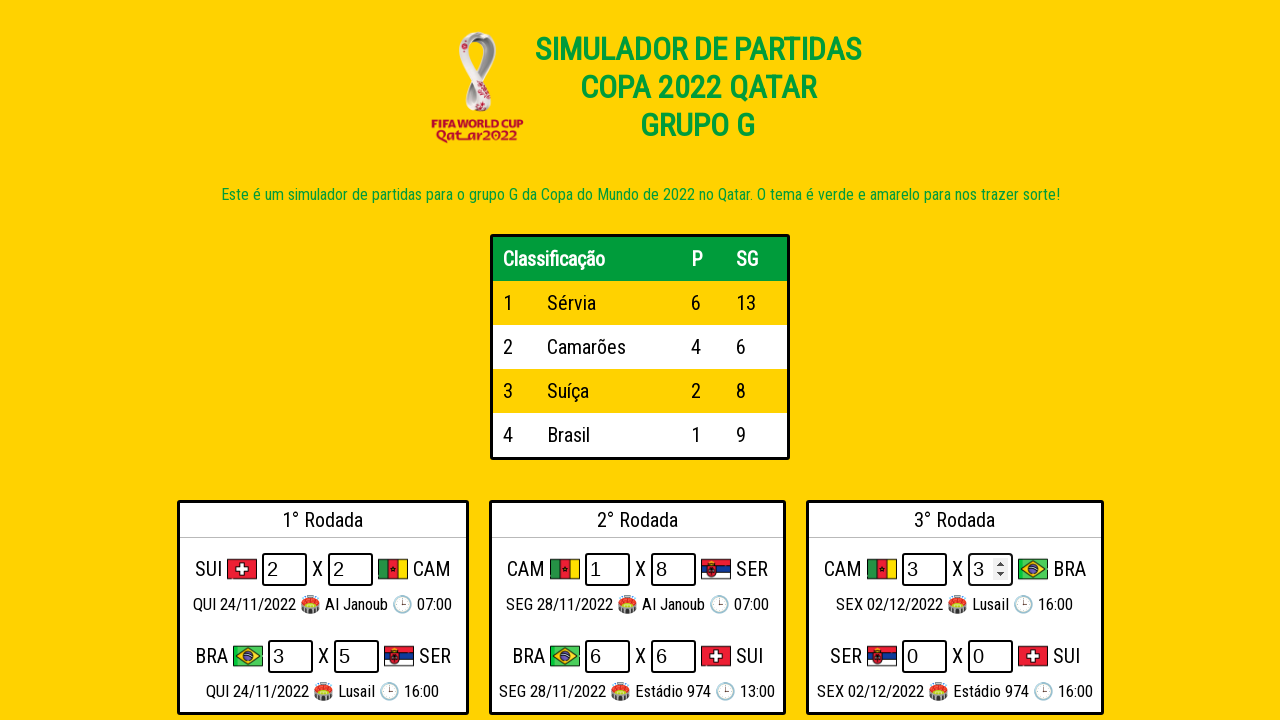

Pressed Enter to confirm score input on .entrada >> nth=9
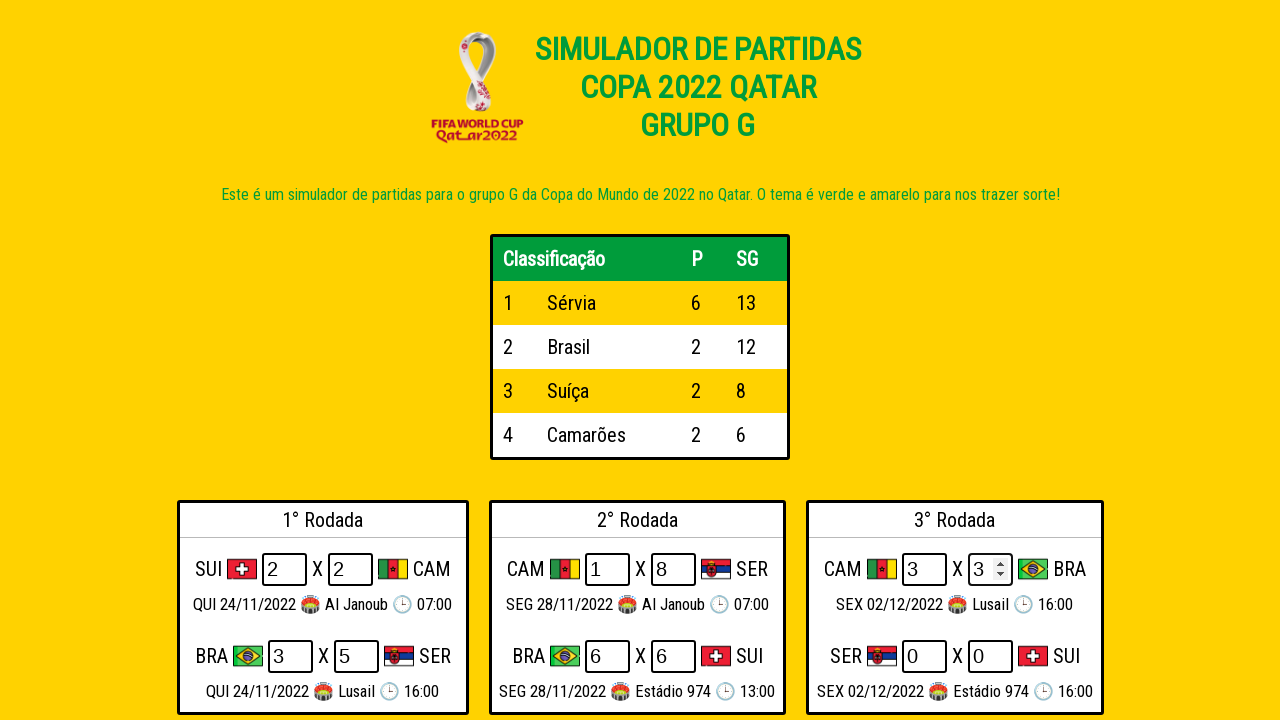

Cleared match input field on .entrada >> nth=10
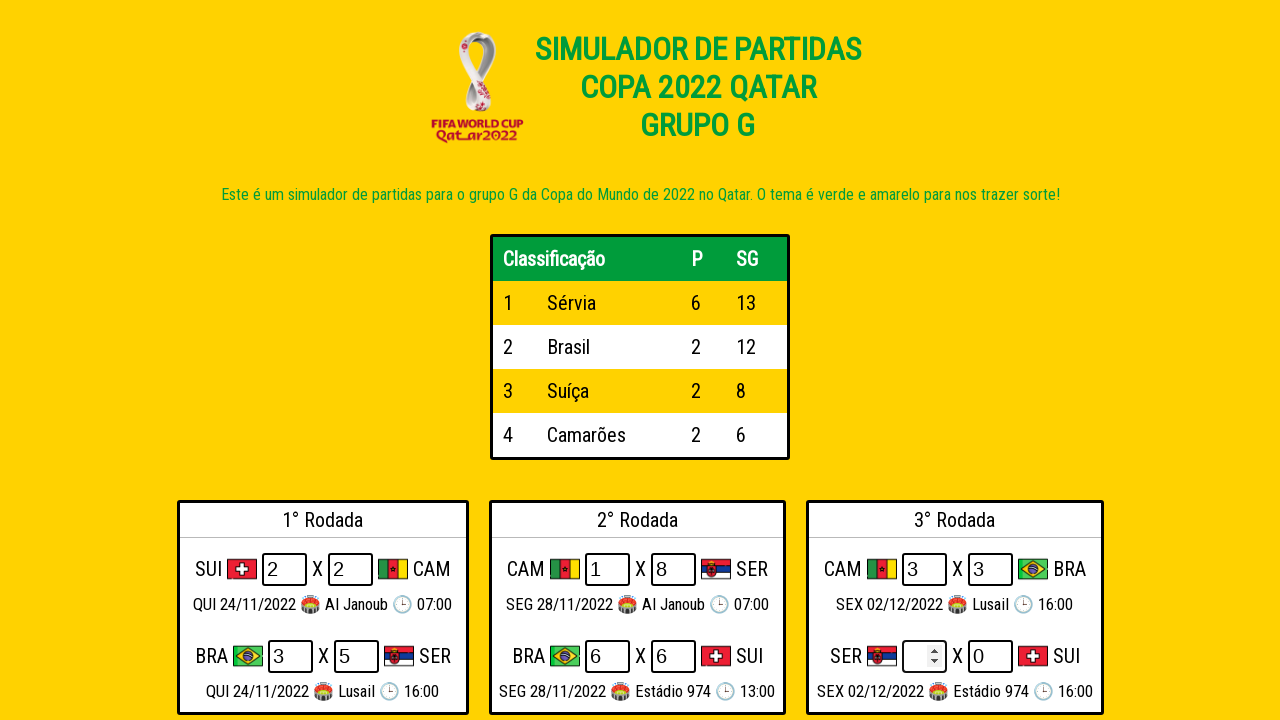

Filled match input with random score on .entrada >> nth=10
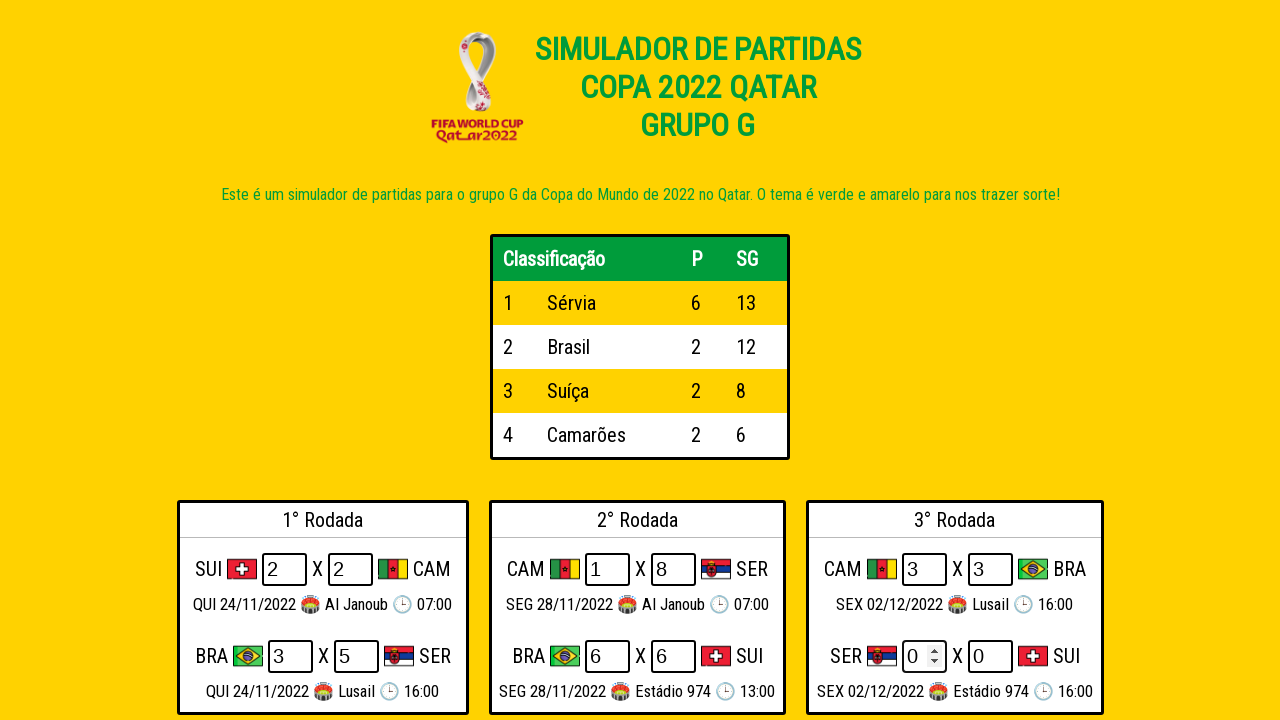

Pressed Enter to confirm score input on .entrada >> nth=10
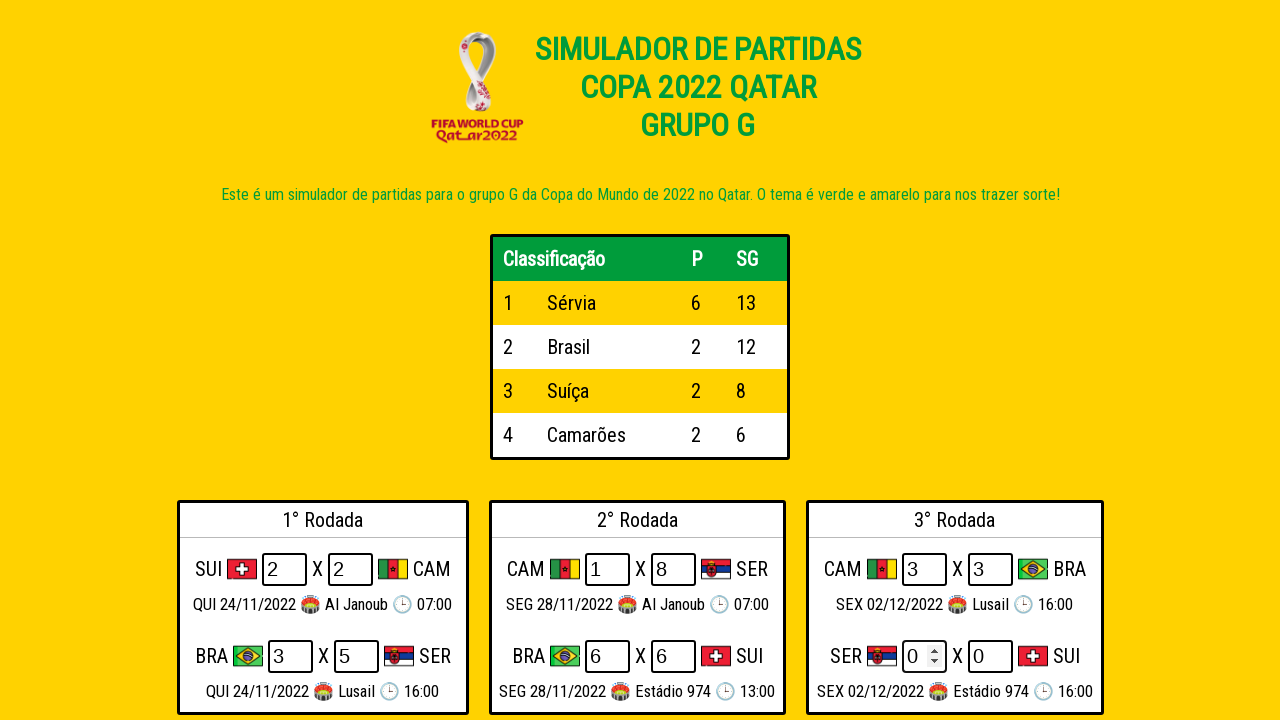

Cleared match input field on .entrada >> nth=11
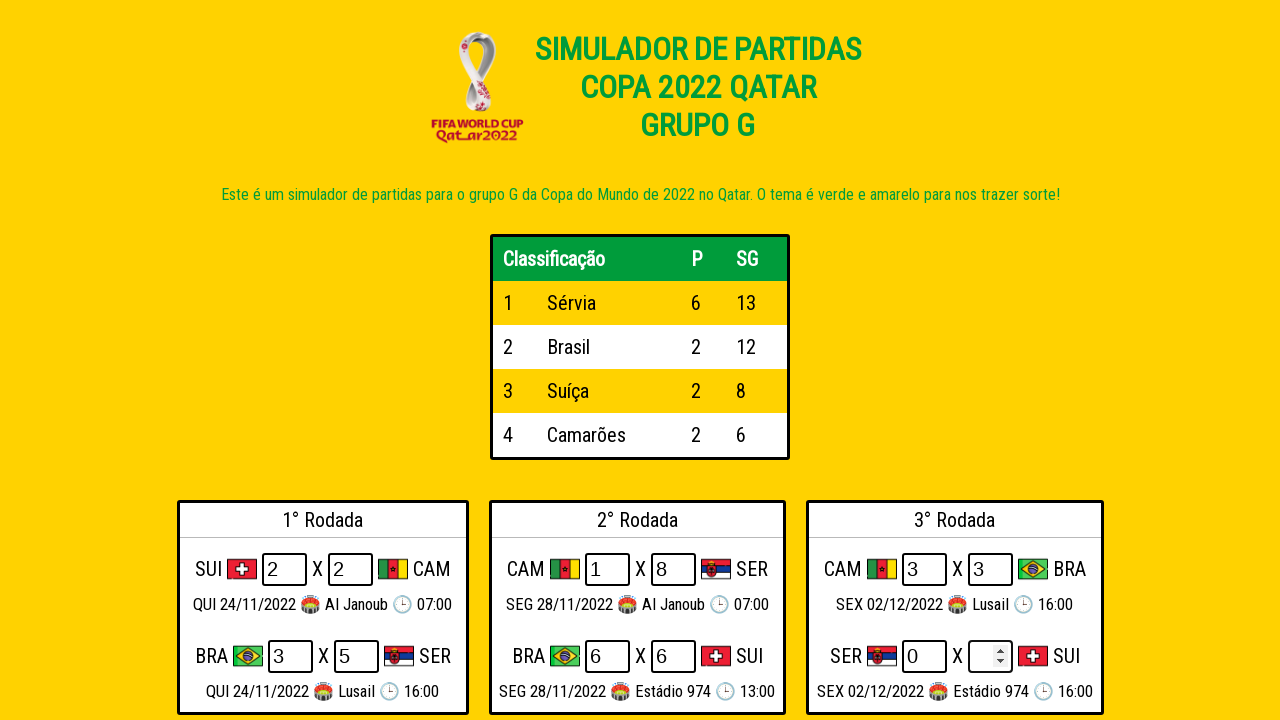

Filled match input with random score on .entrada >> nth=11
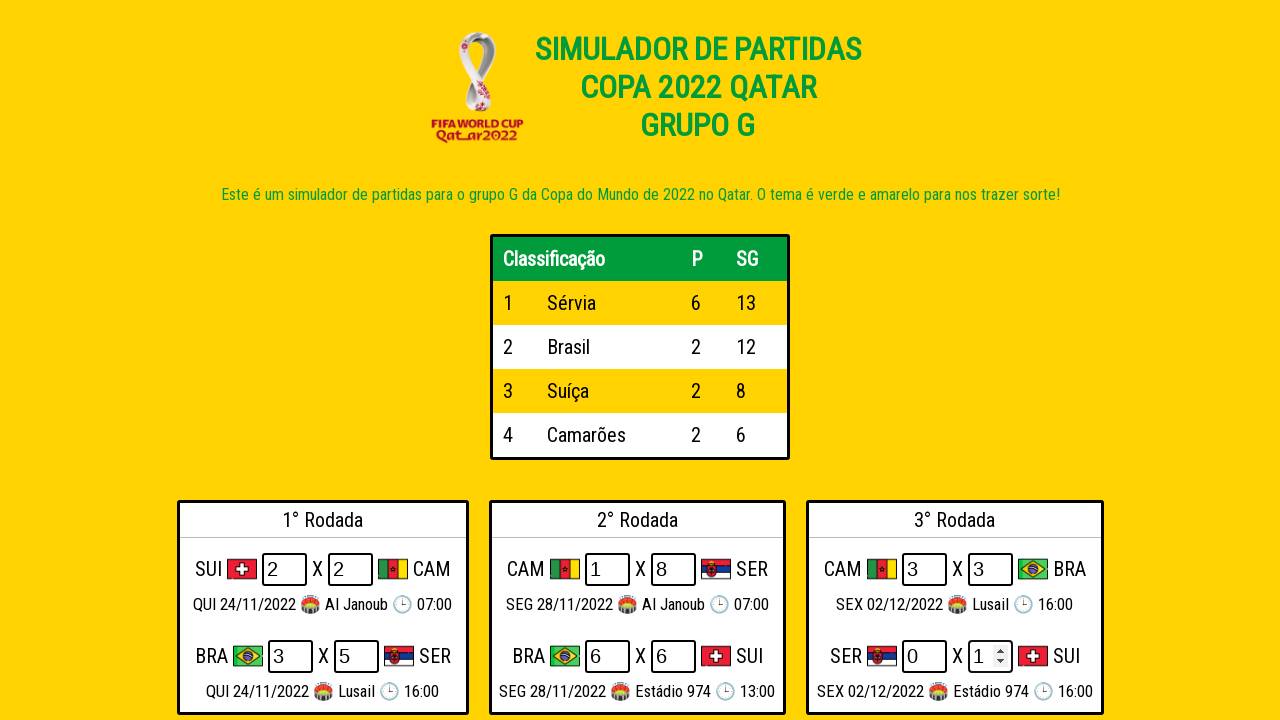

Pressed Enter to confirm score input on .entrada >> nth=11
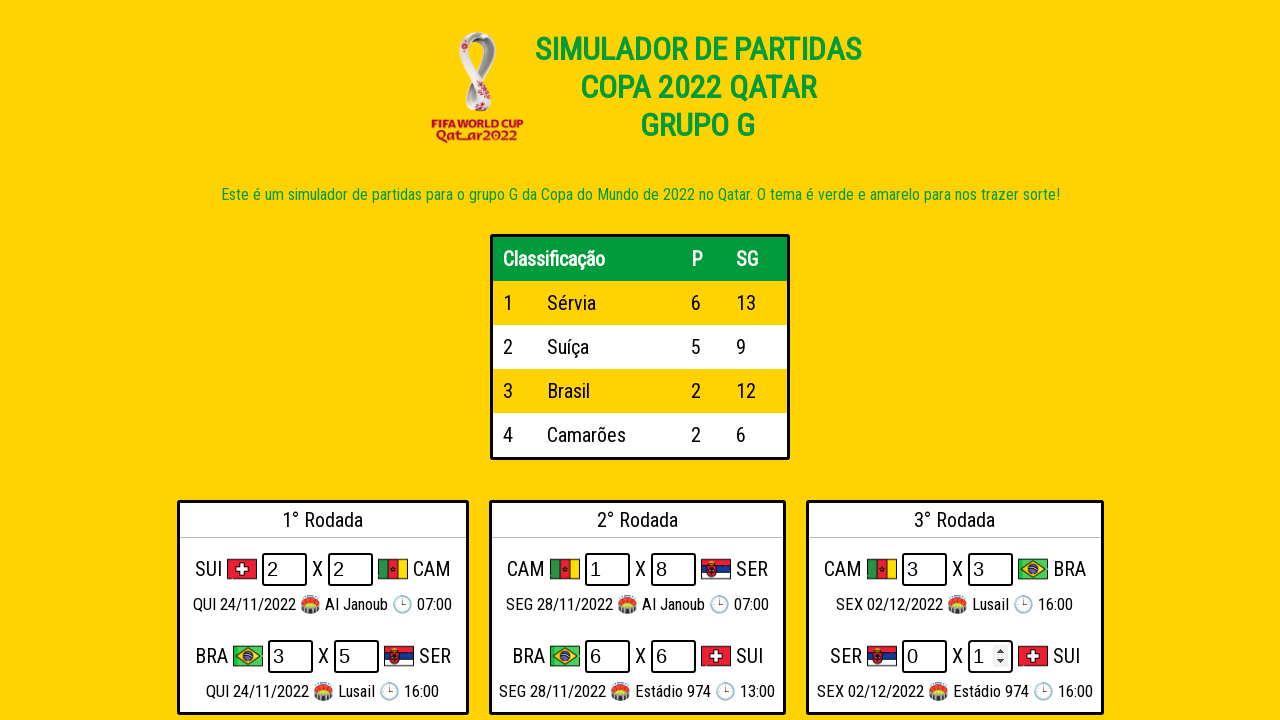

Located match 1 teams
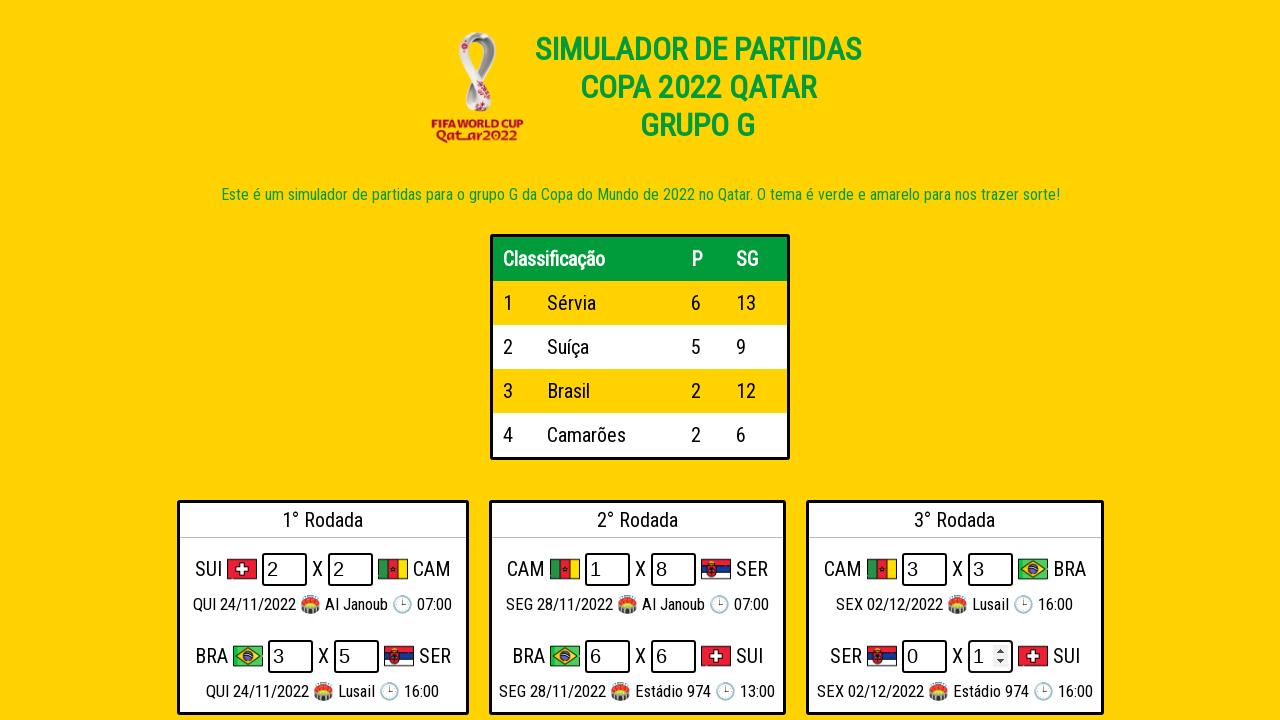

Calculated points for match 1
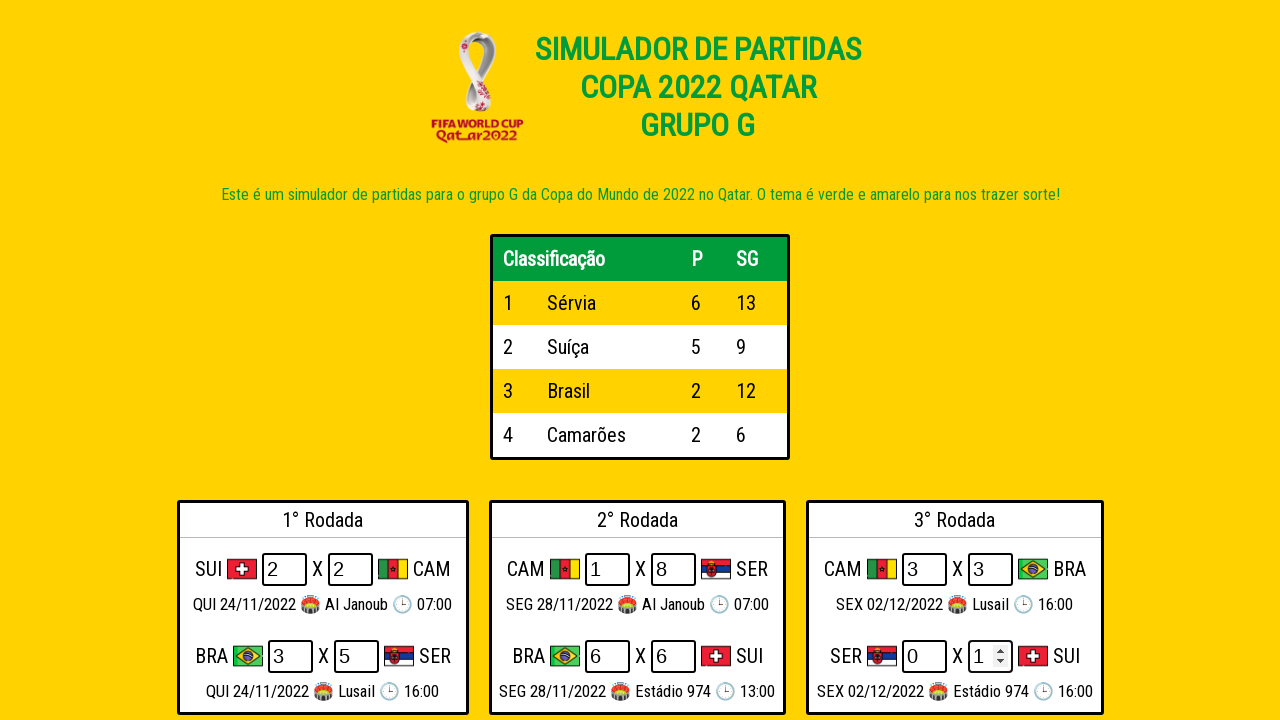

Located match 2 teams
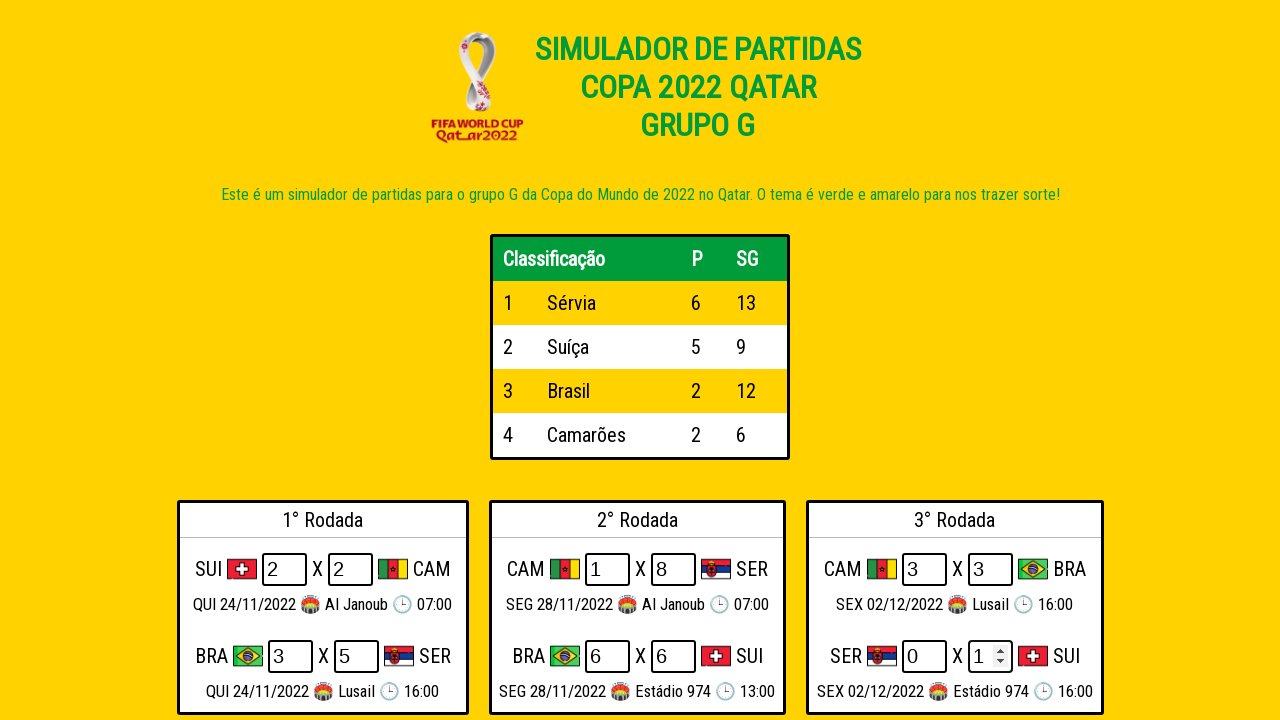

Calculated points for match 2
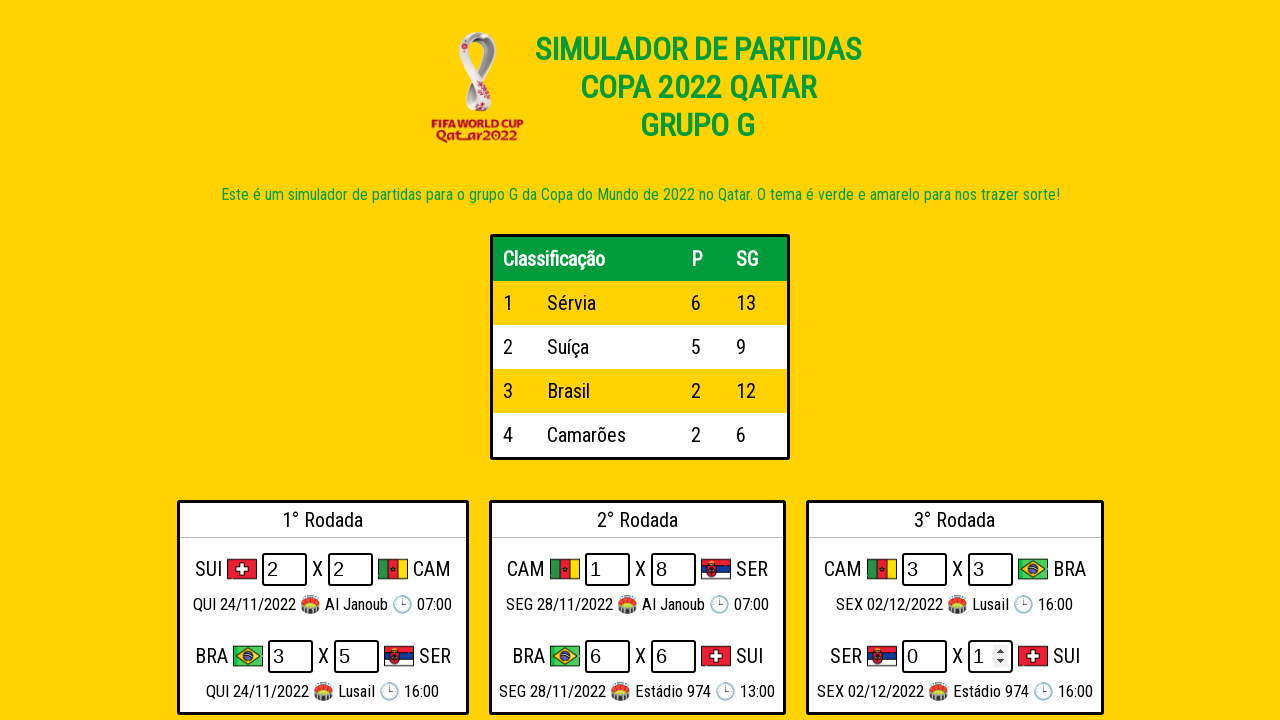

Located match 3 teams
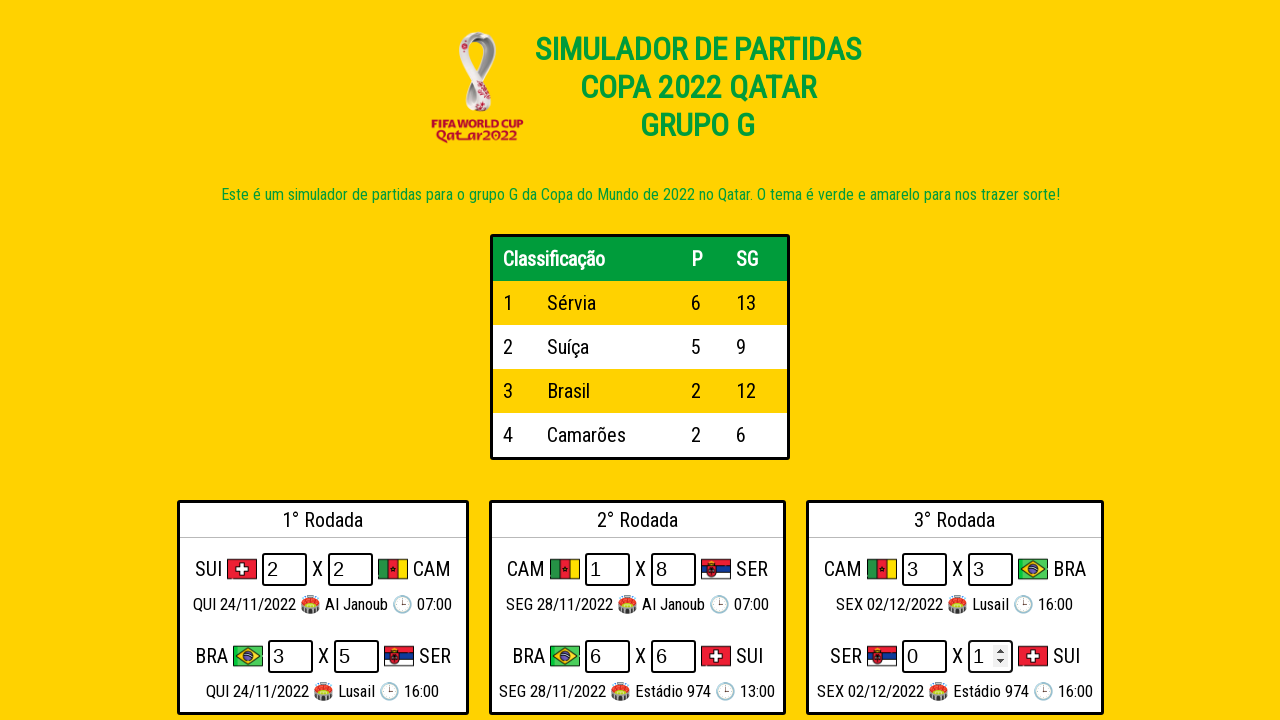

Calculated points for match 3
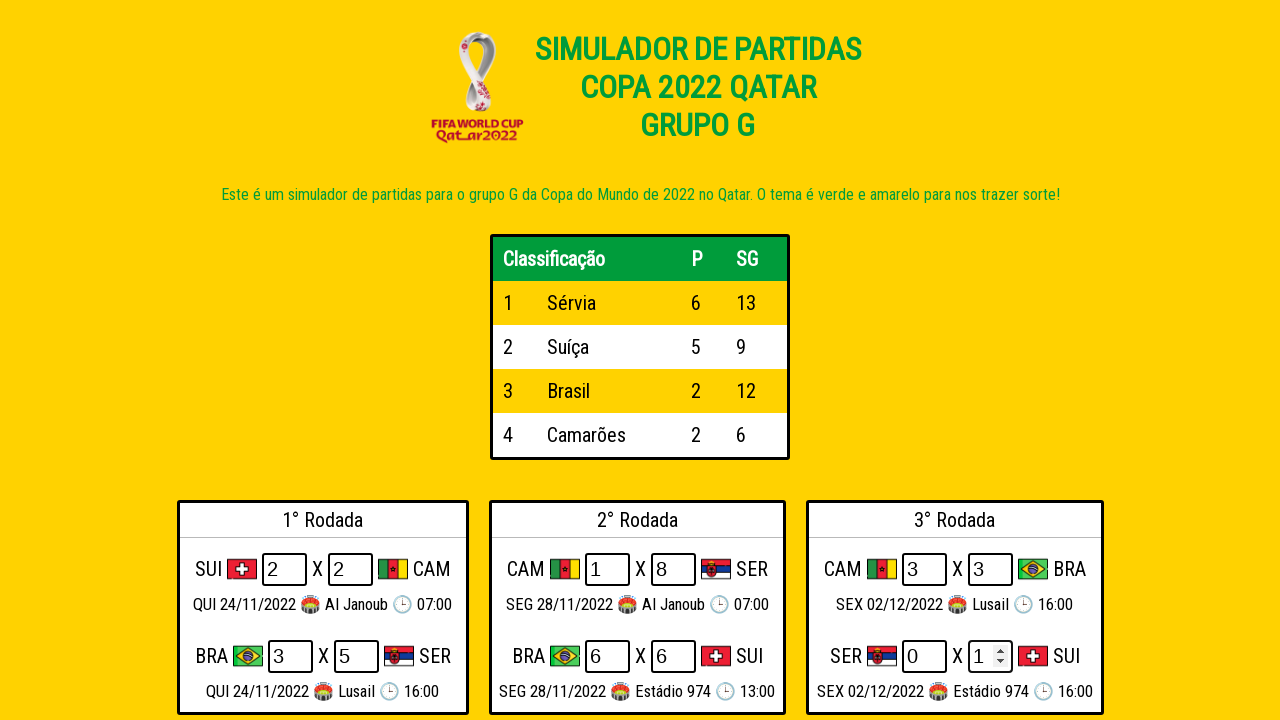

Located match 4 teams
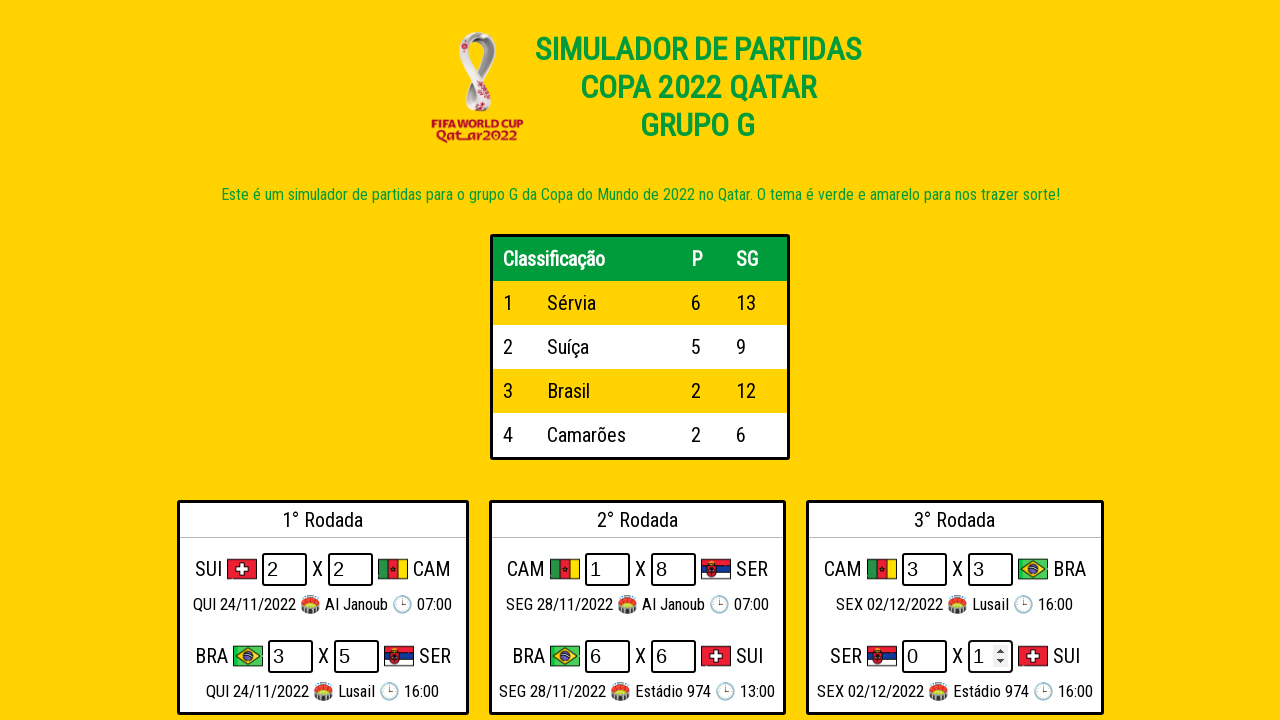

Calculated points for match 4
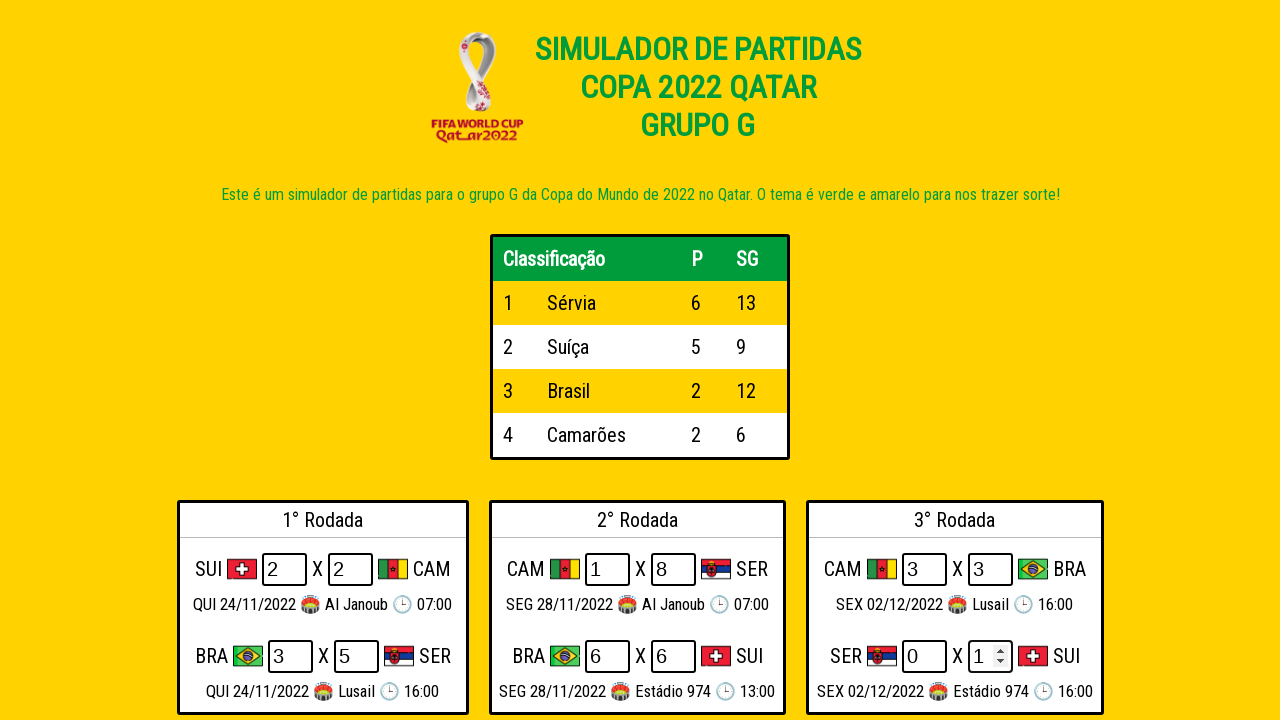

Located match 5 teams
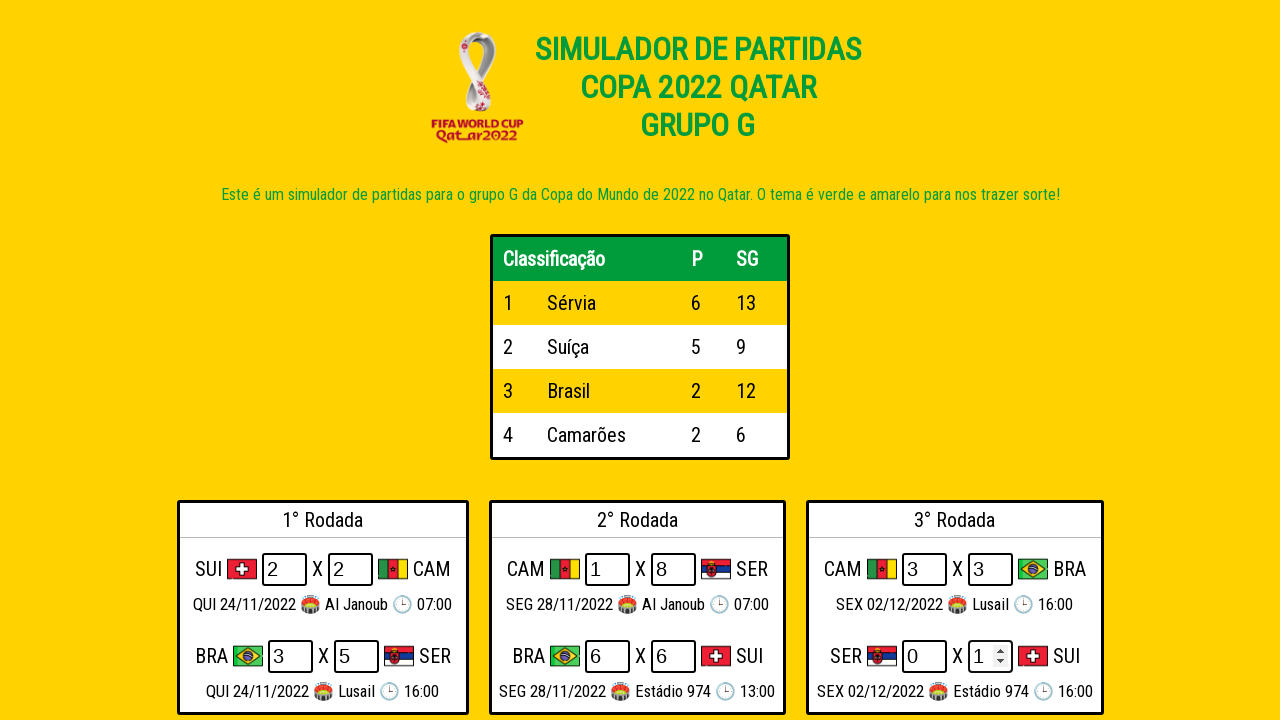

Calculated points for match 5
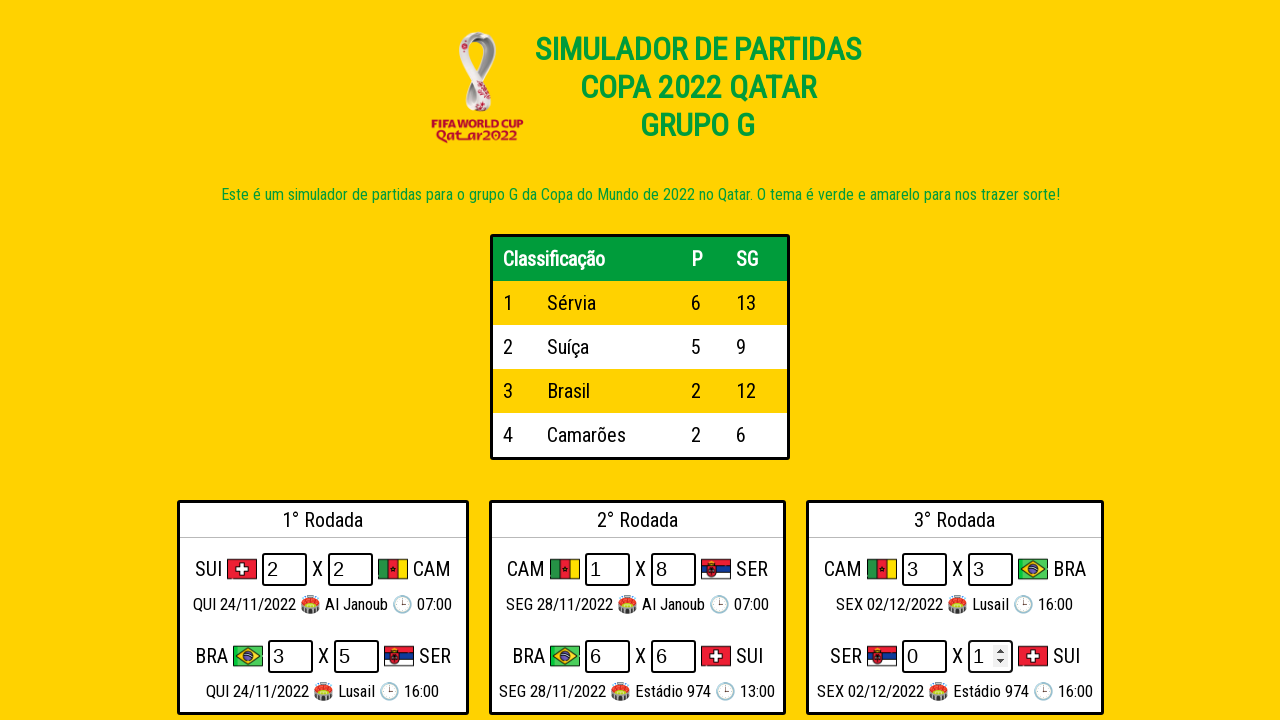

Located match 6 teams
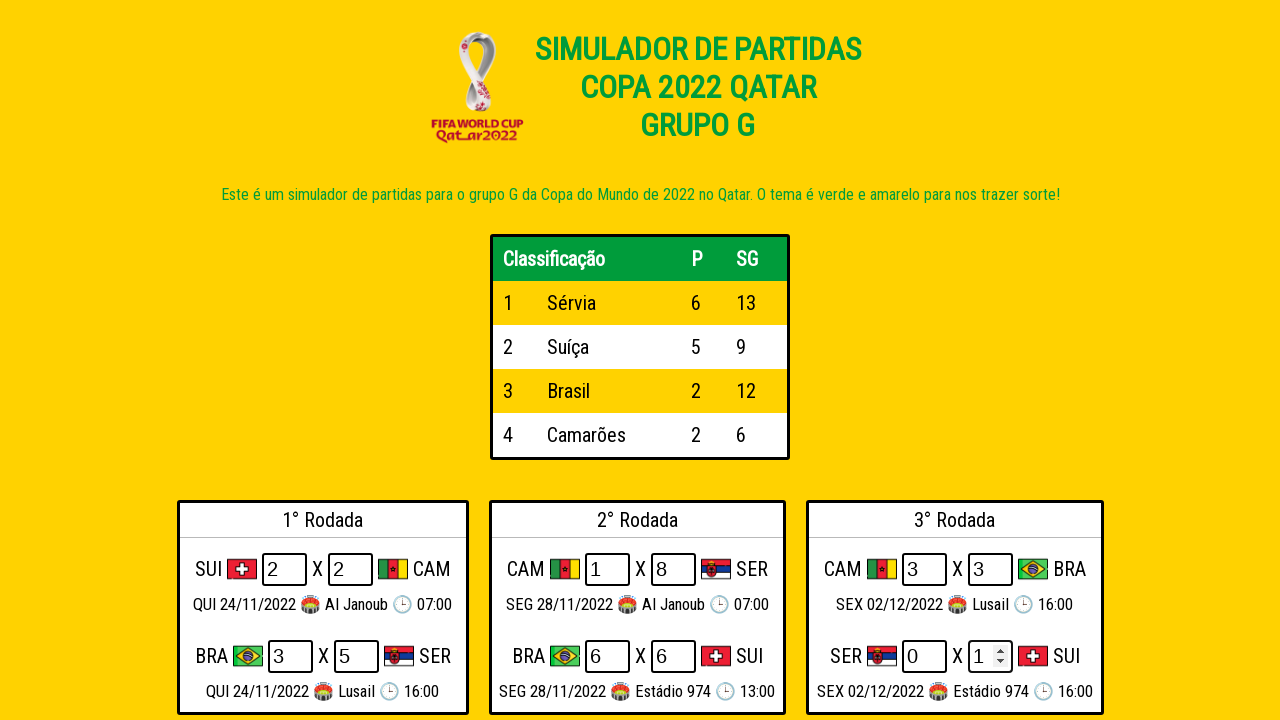

Calculated points for match 6
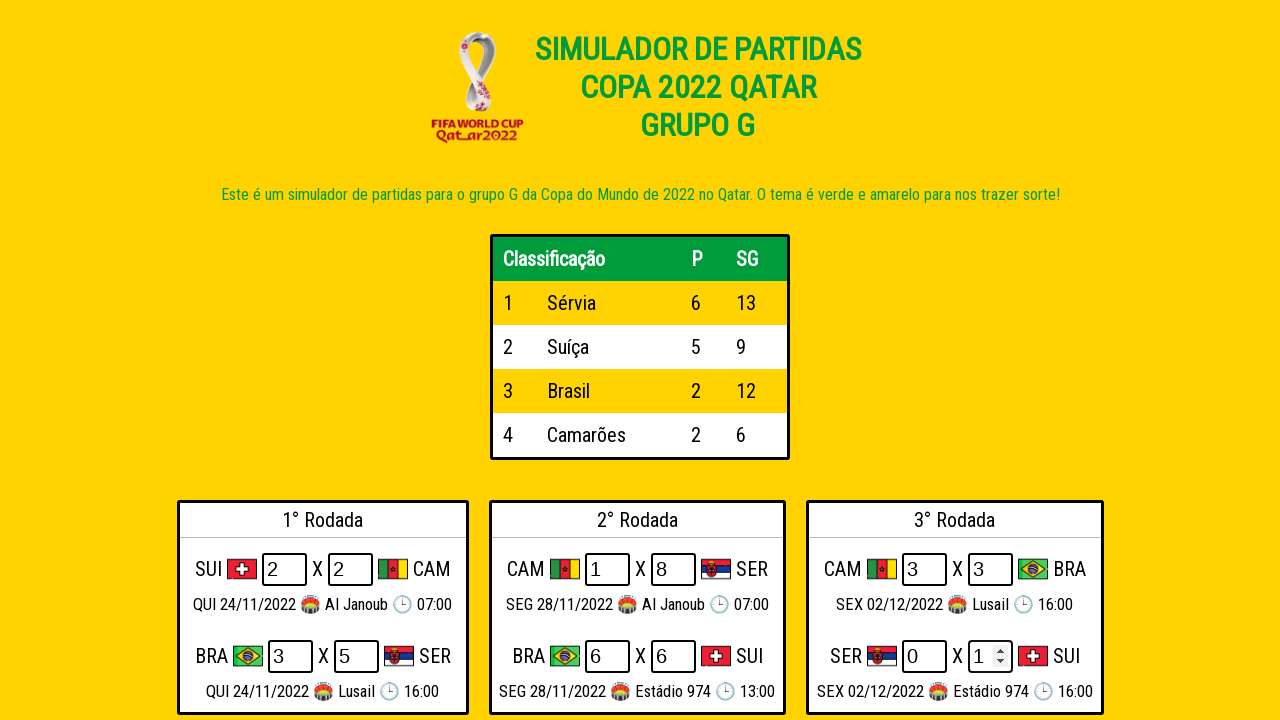

Located all matches for team bra
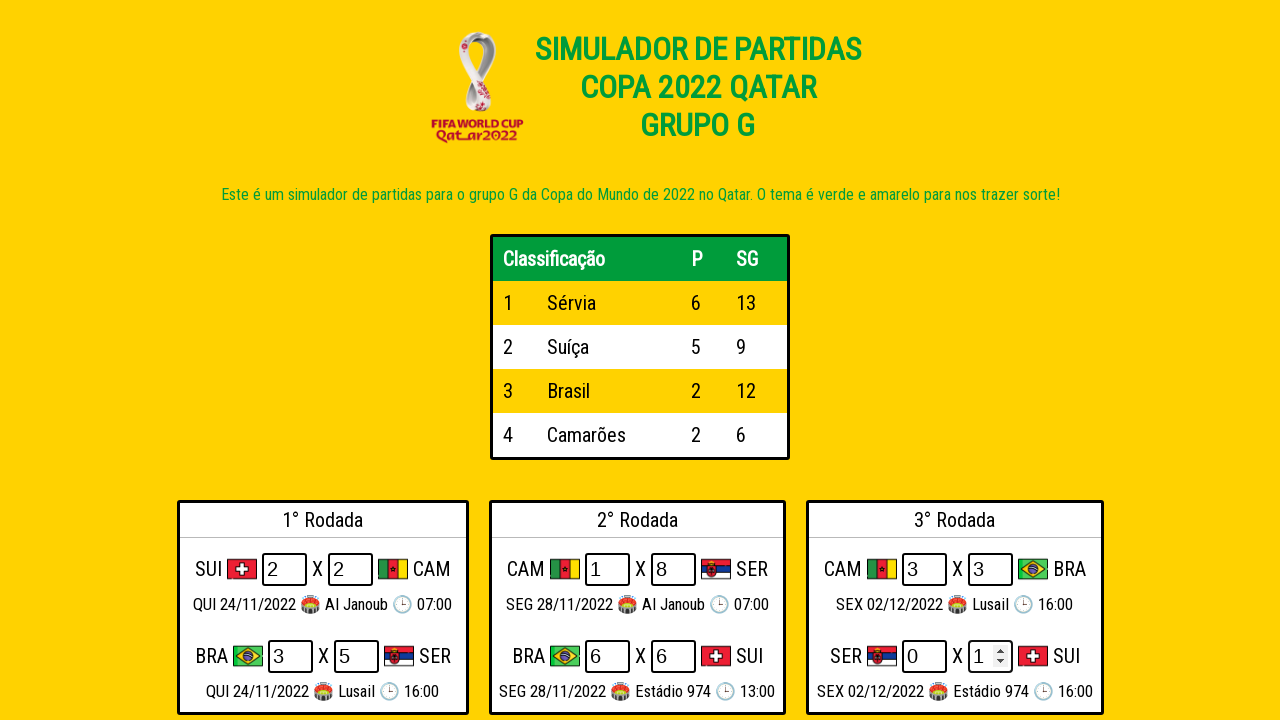

Calculated goal difference for team bra
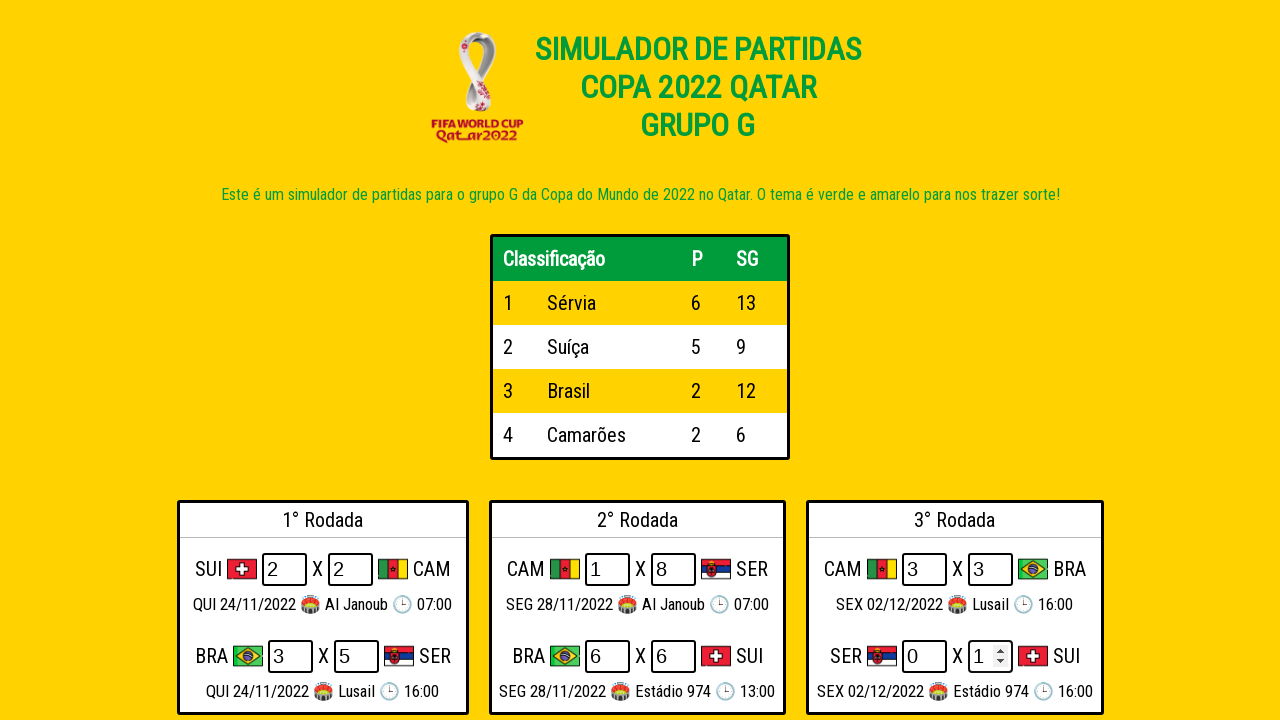

Located all matches for team cam
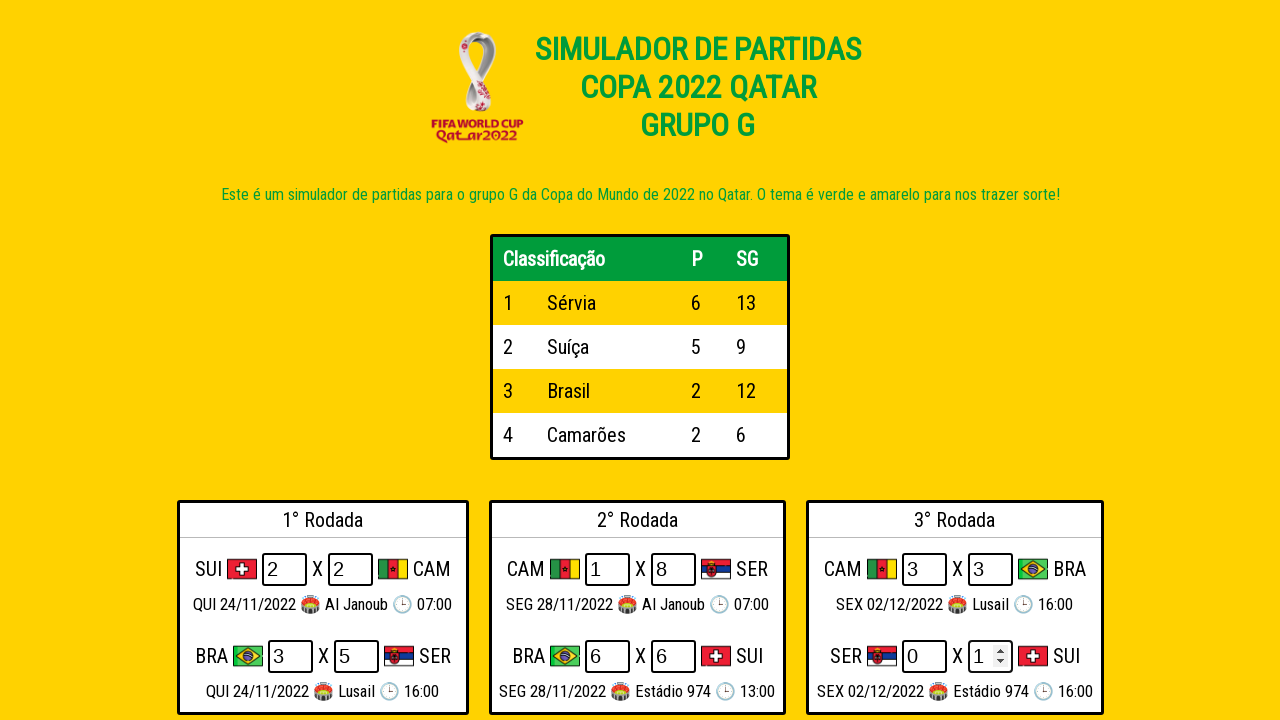

Calculated goal difference for team cam
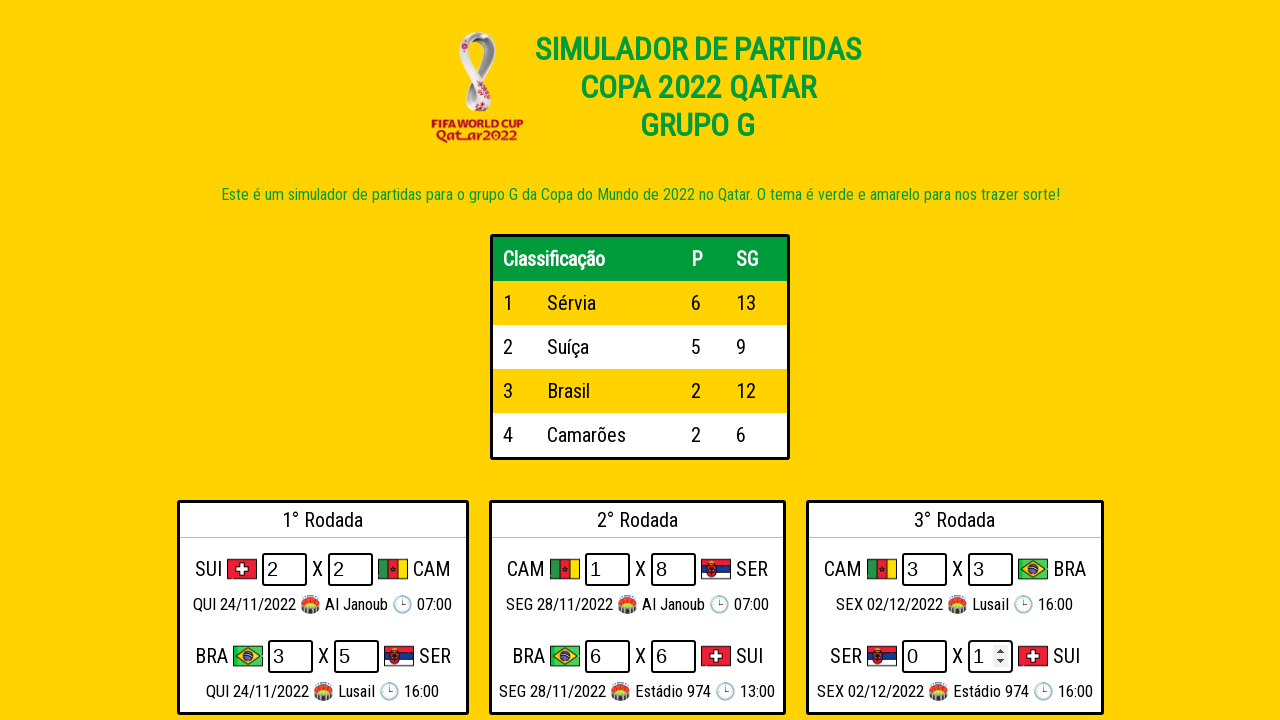

Located all matches for team sui
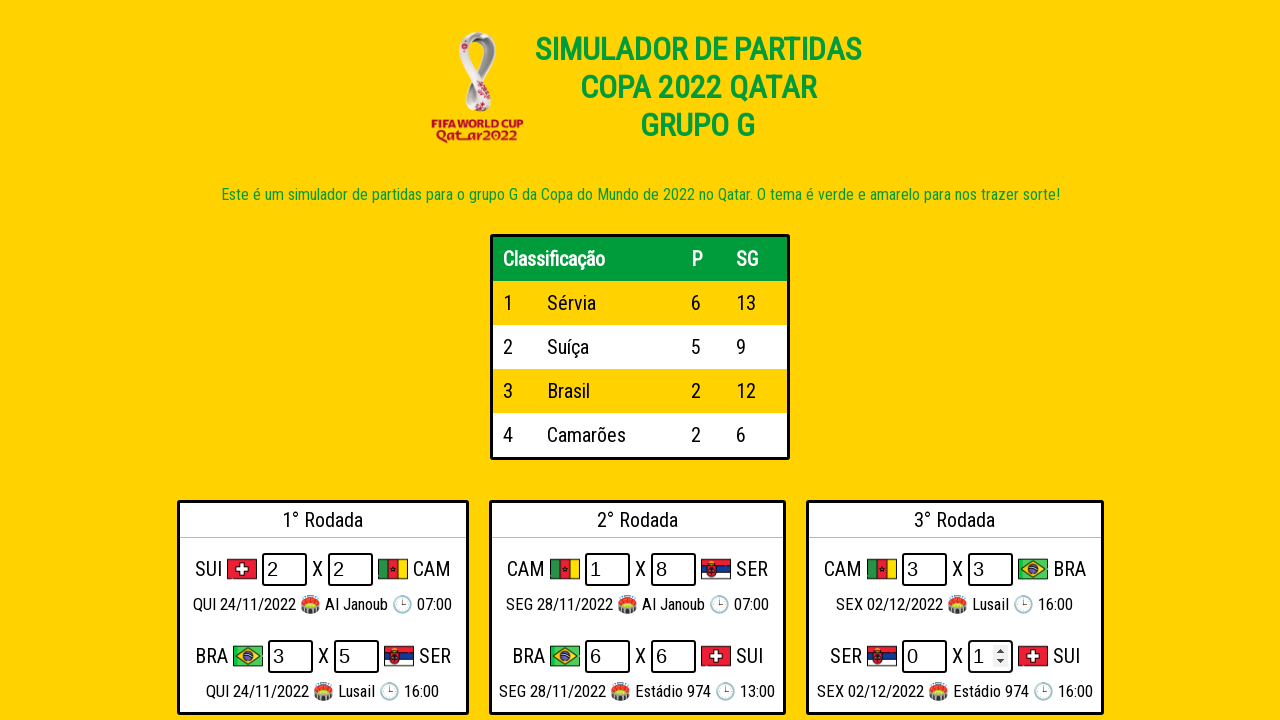

Calculated goal difference for team sui
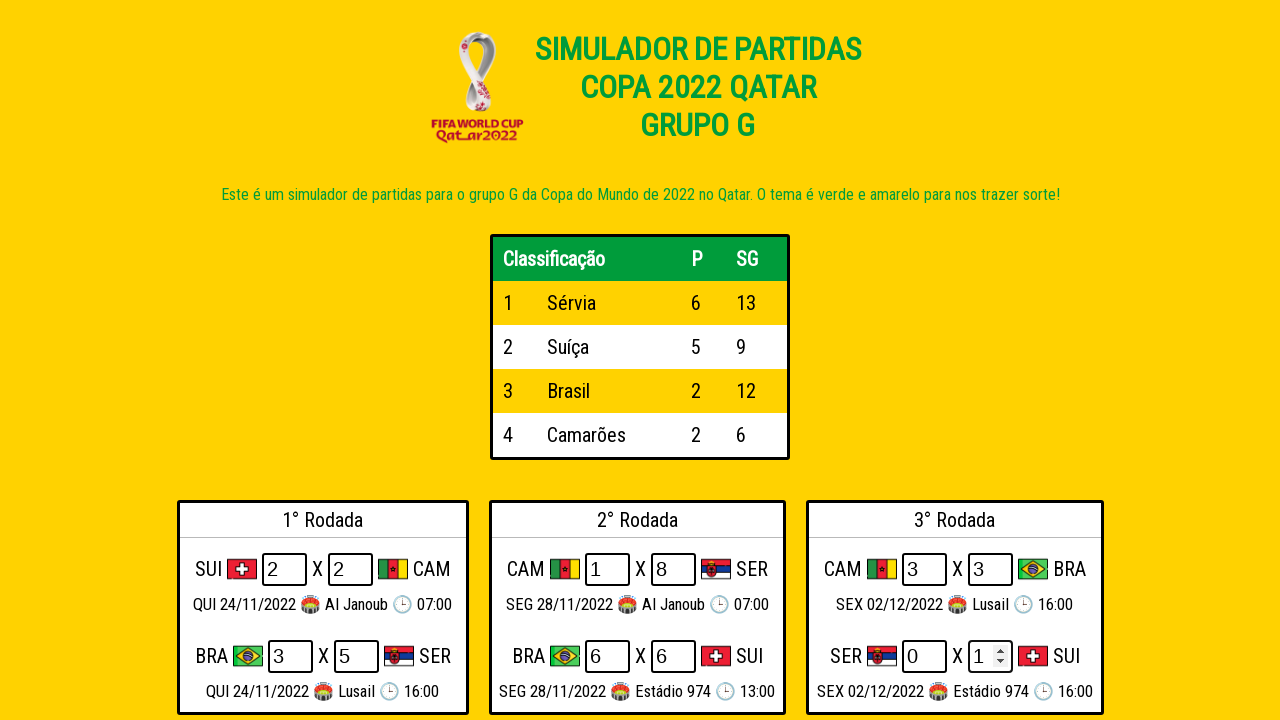

Located all matches for team ser
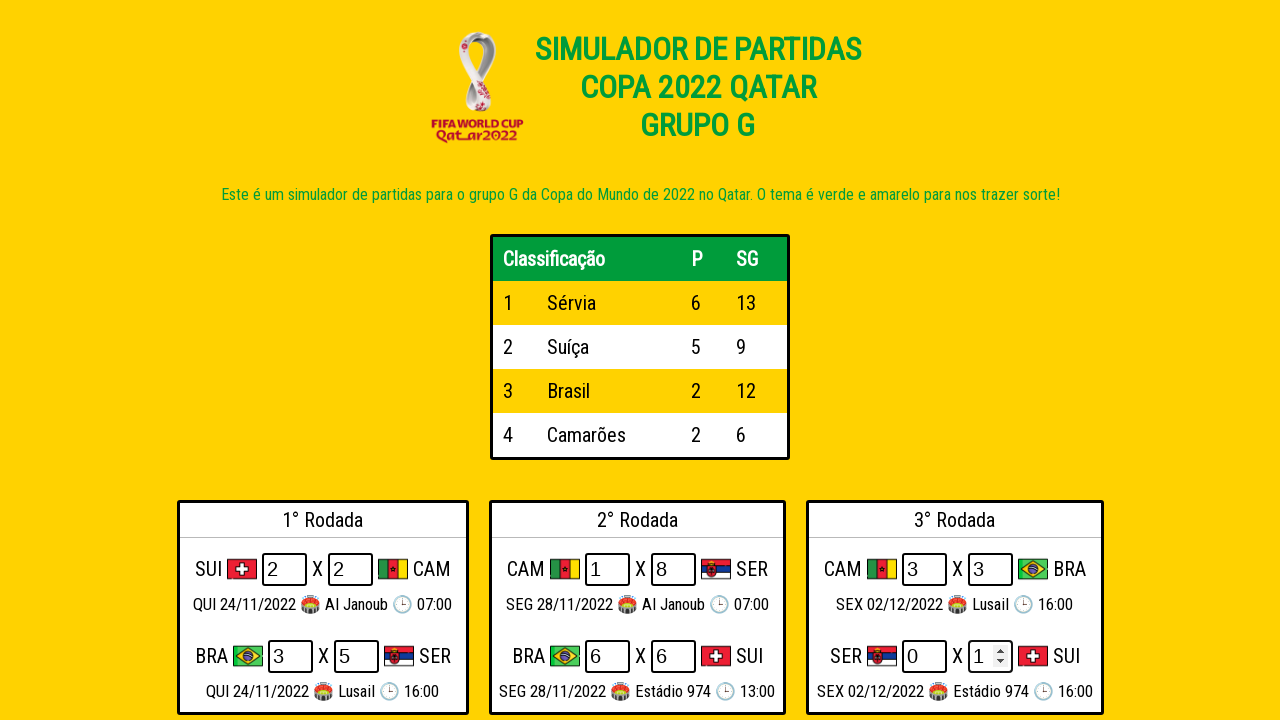

Calculated goal difference for team ser
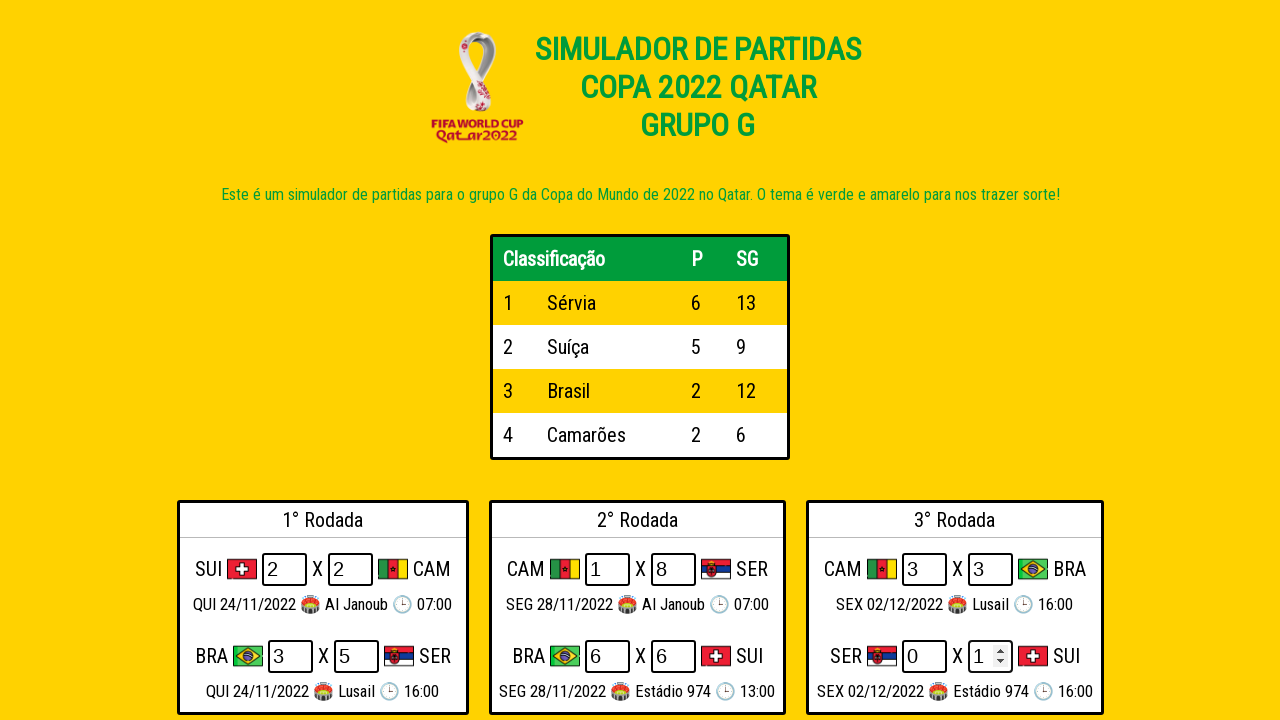

Sorted teams by points and goal difference
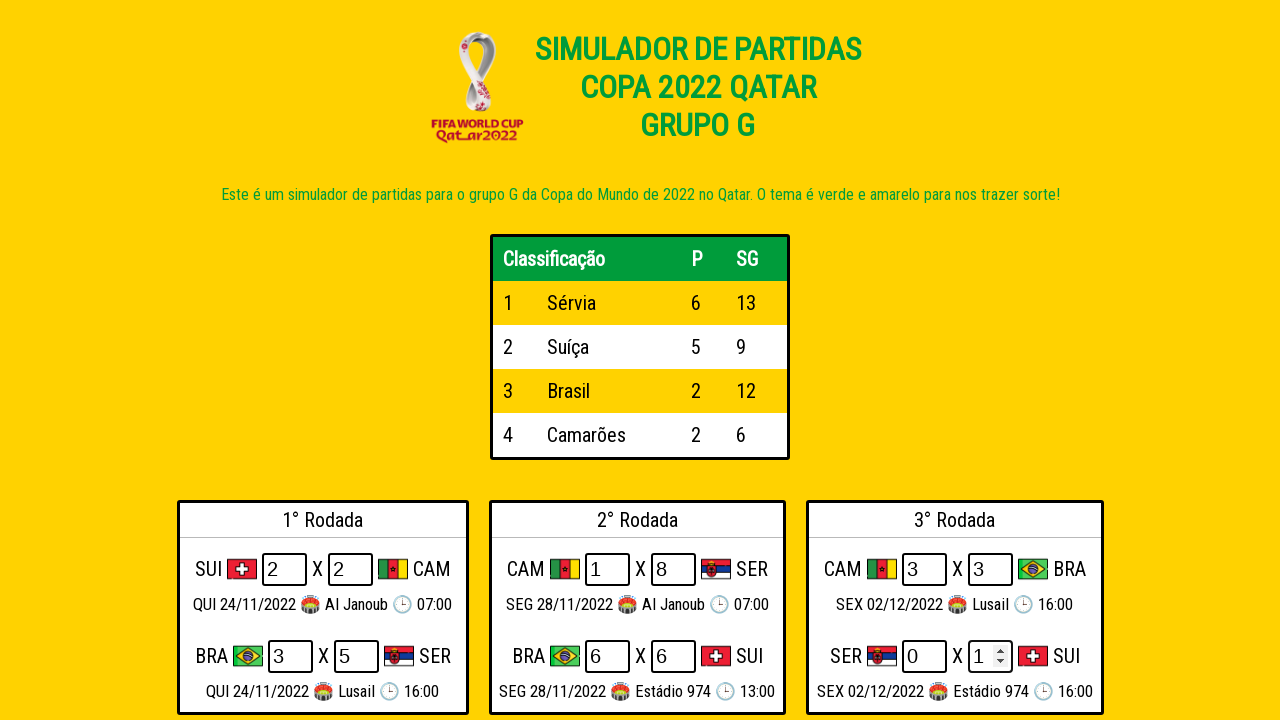

Verified standings table position 0 is displayed
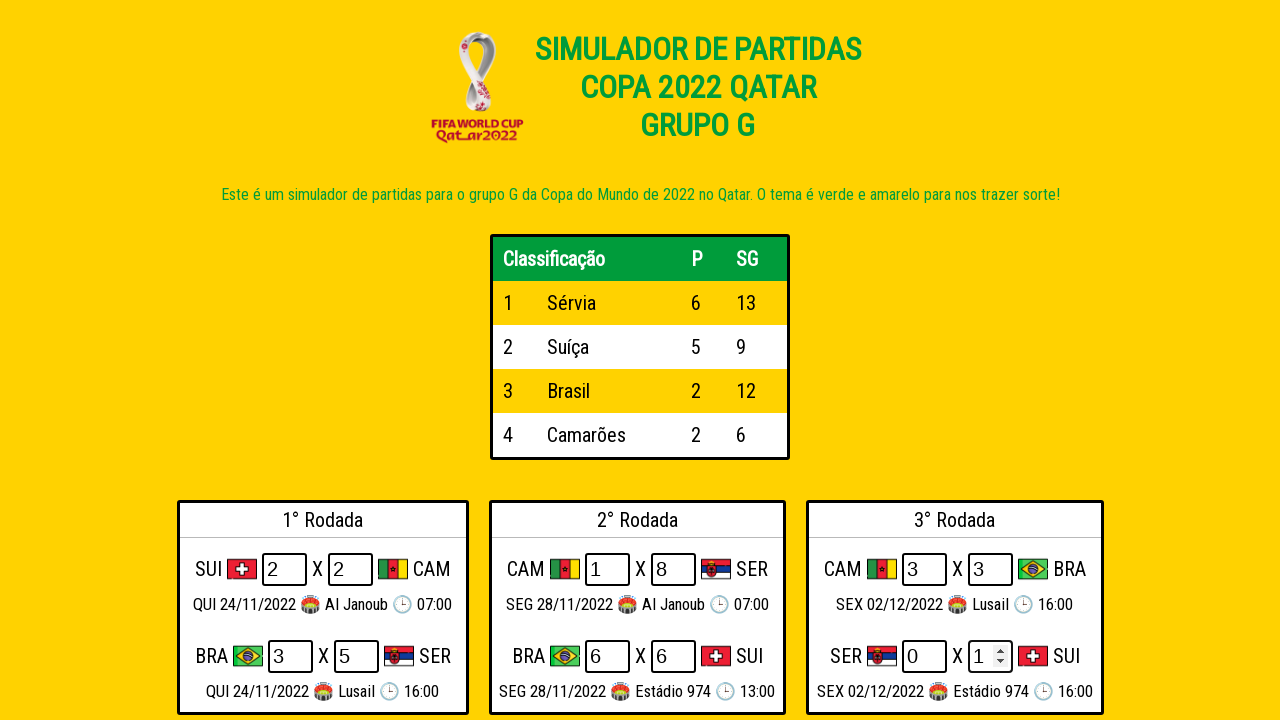

Confirmed standings element #t0 is loaded
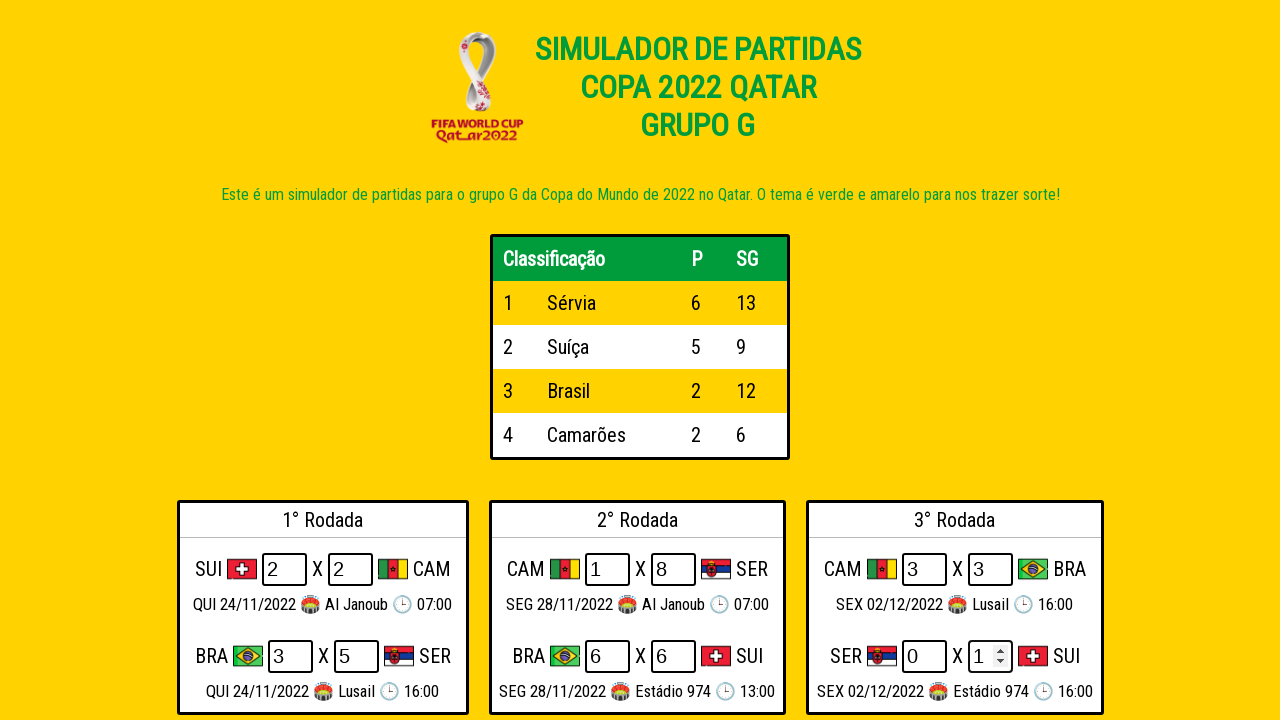

Verified standings table position 1 is displayed
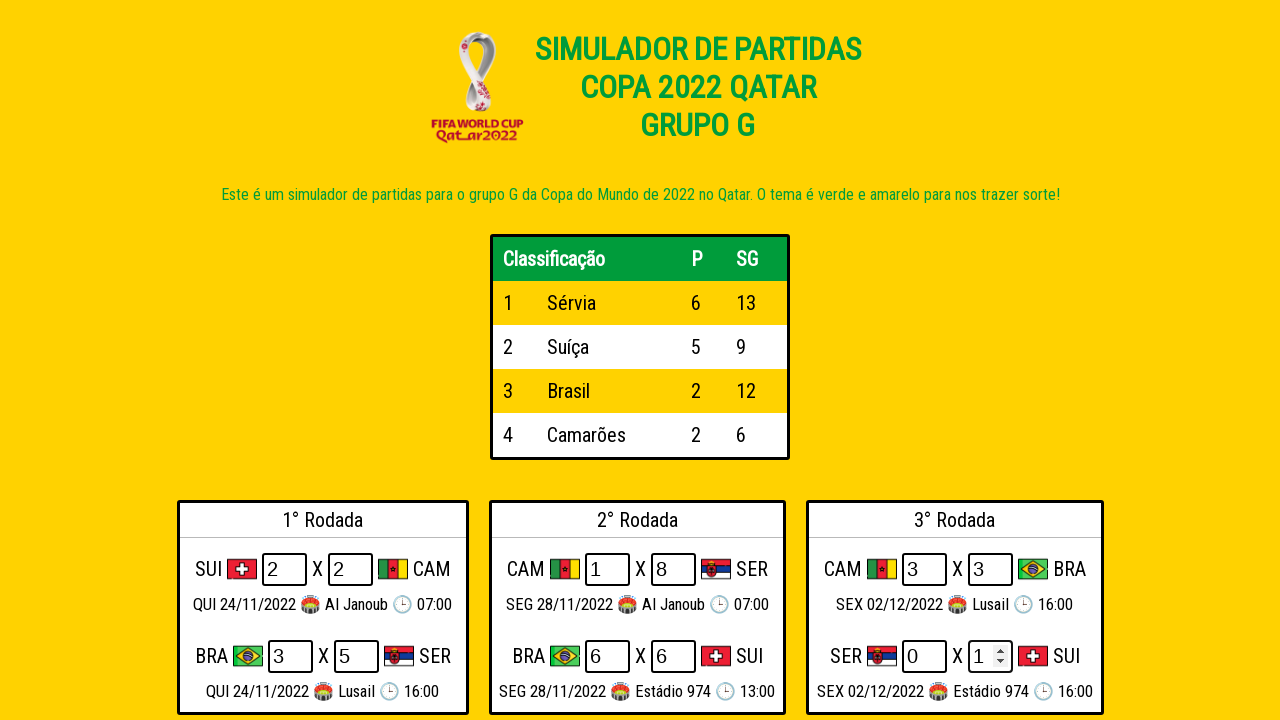

Confirmed standings element #t1 is loaded
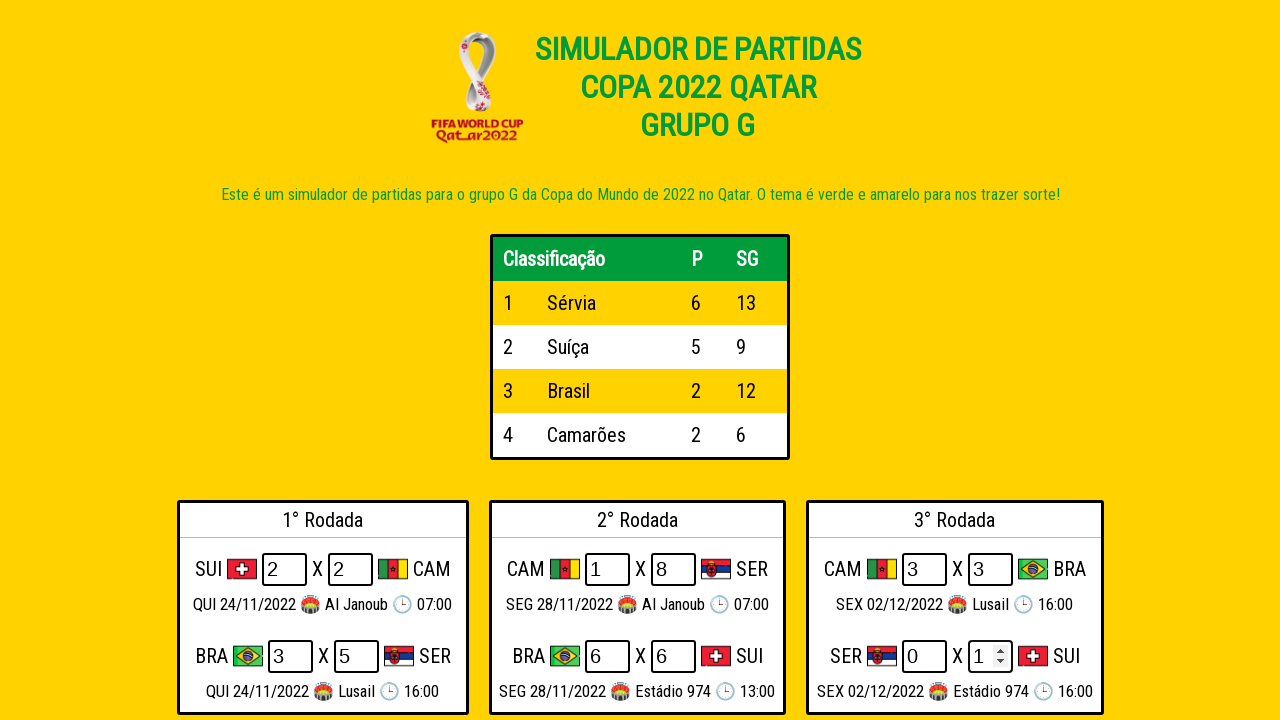

Verified standings table position 2 is displayed
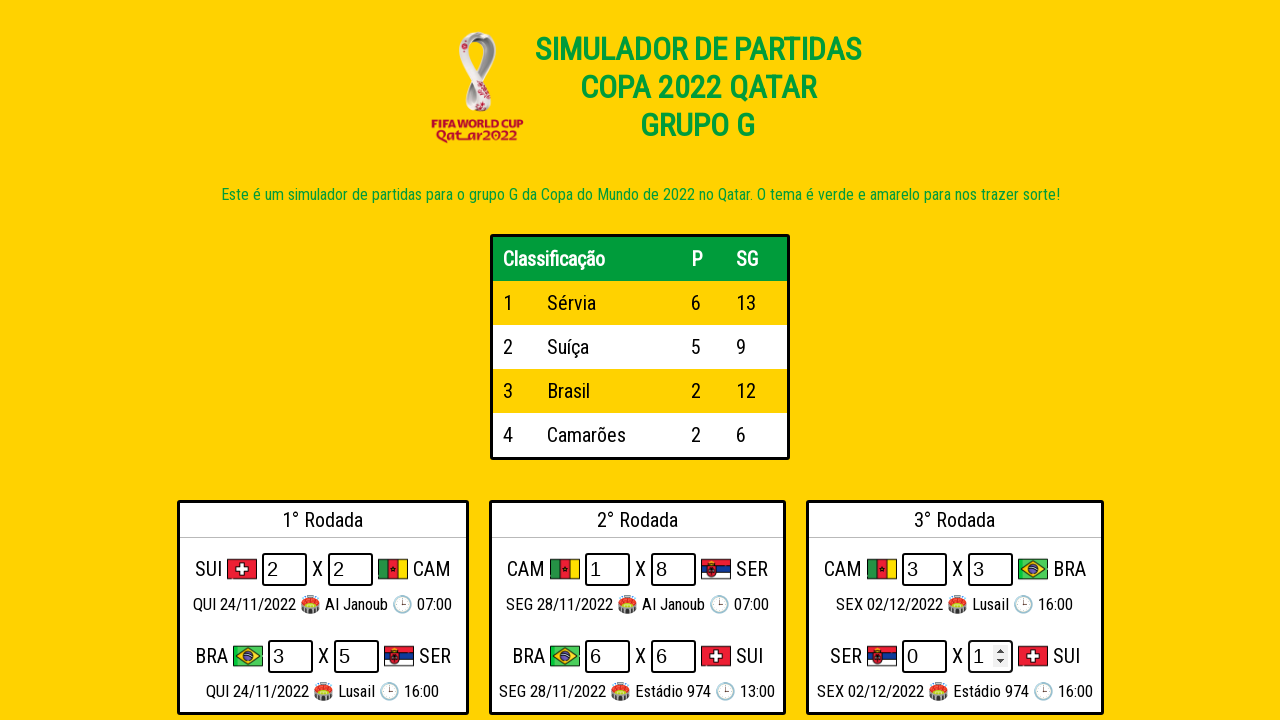

Confirmed standings element #t2 is loaded
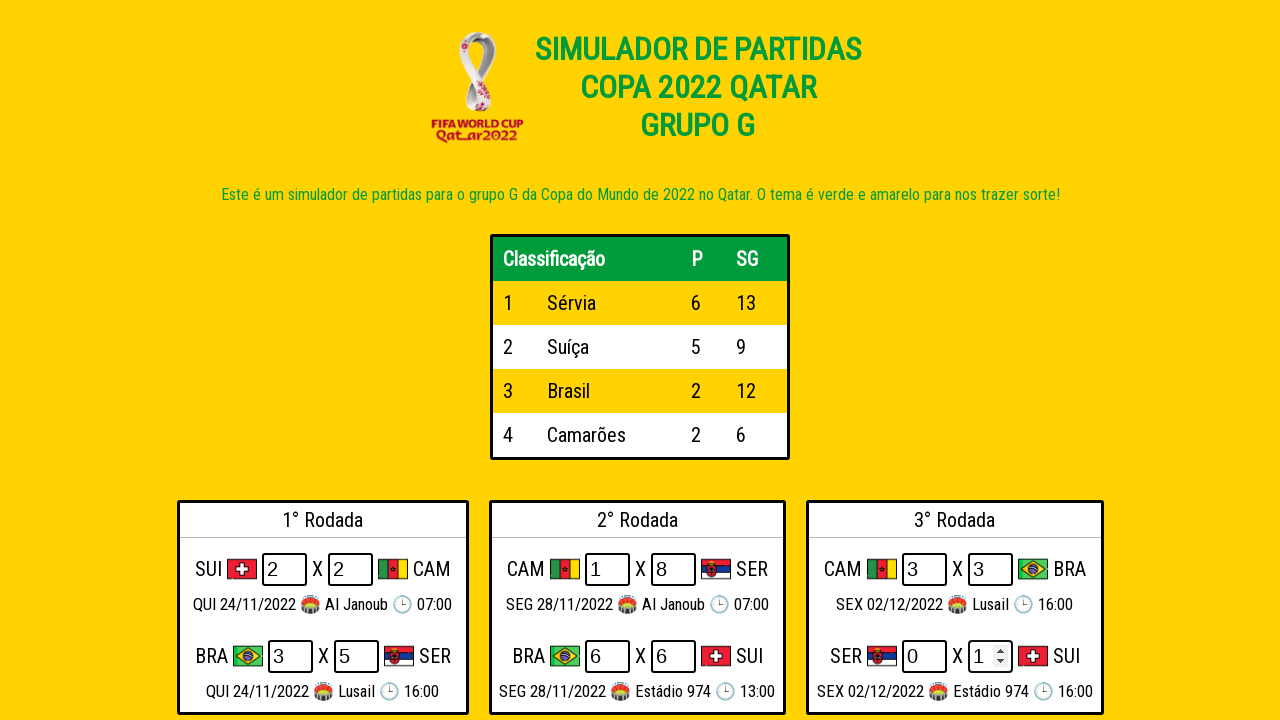

Verified standings table position 3 is displayed
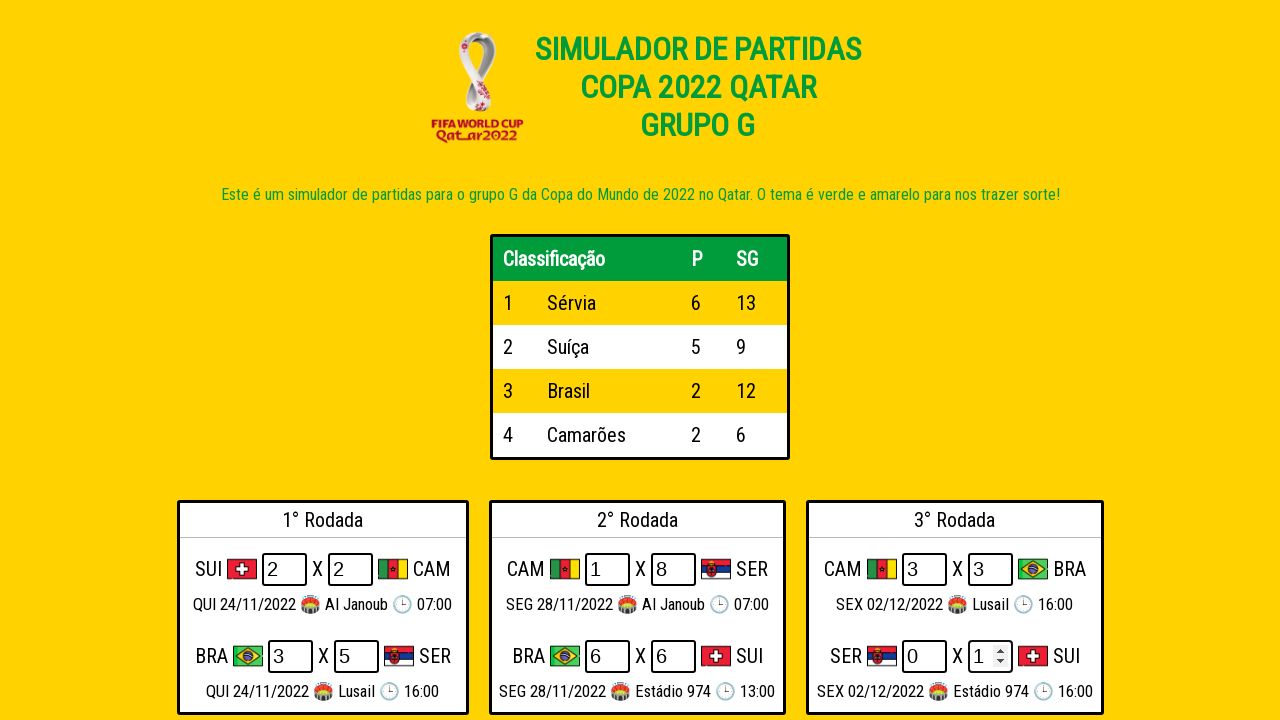

Confirmed standings element #t3 is loaded
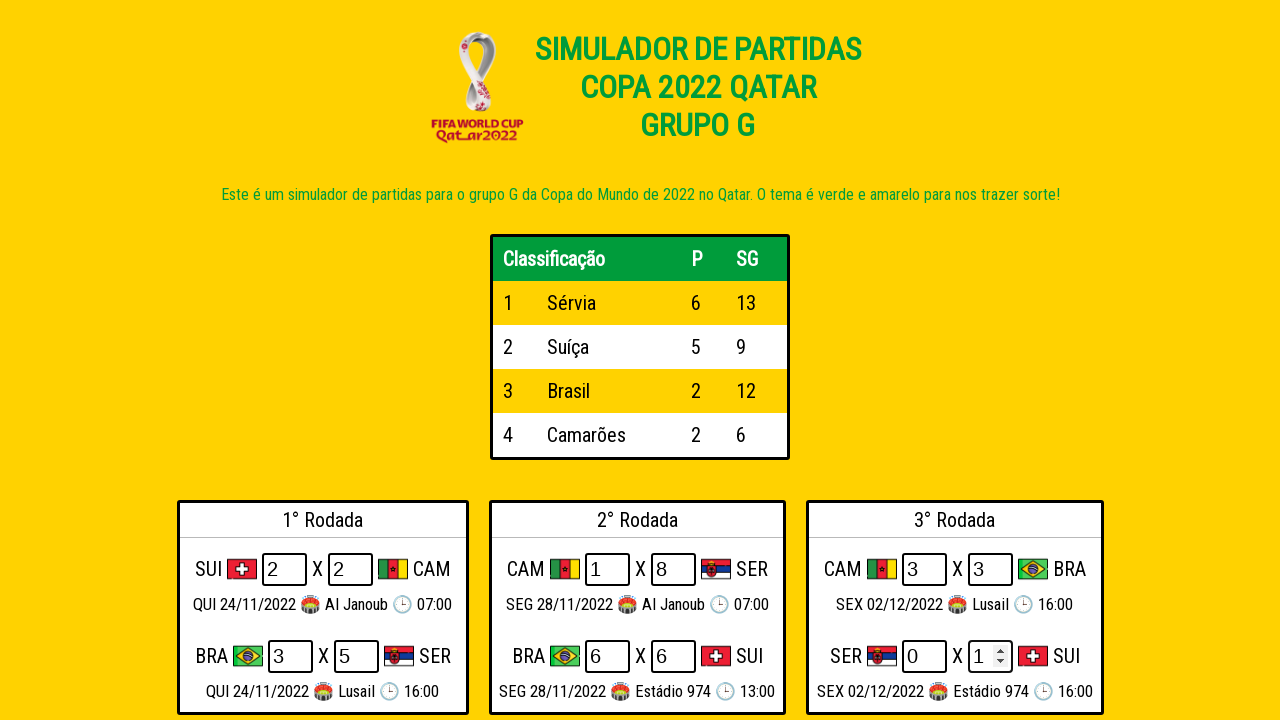

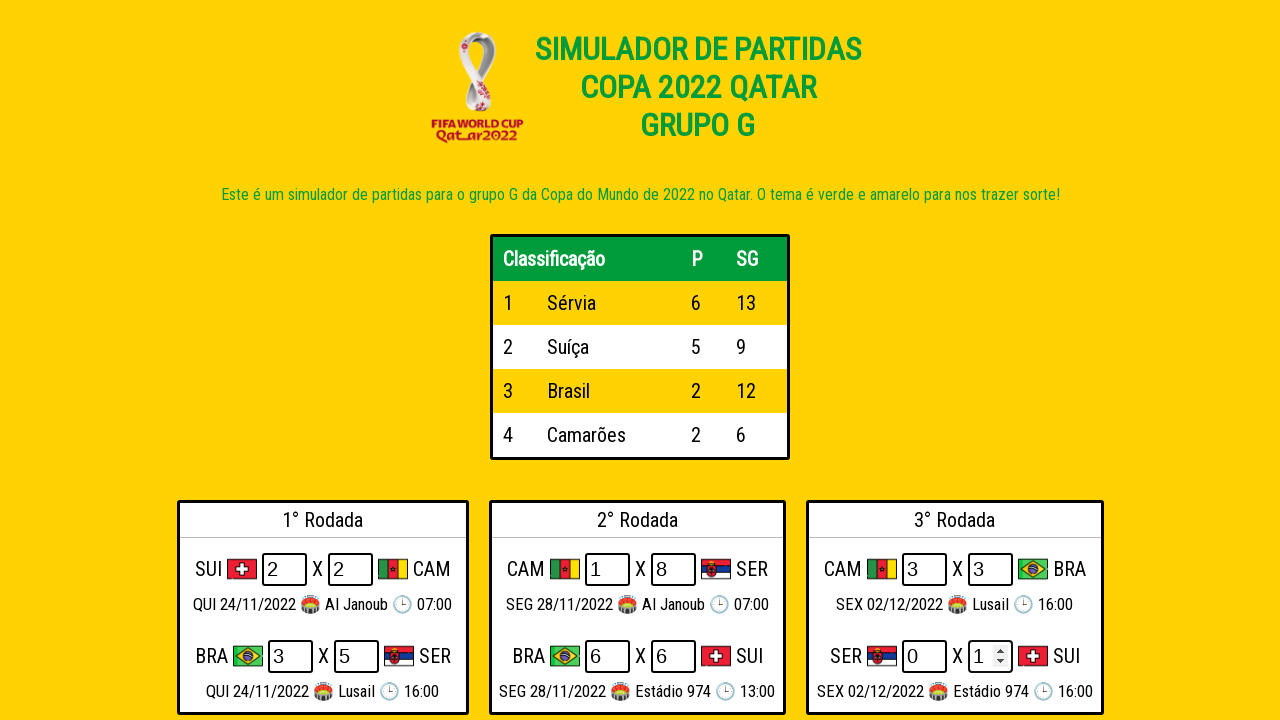